Tests a web form by filling multiple input fields with numbers, clicking buttons to submit them, and verifying that the accumulated data is displayed correctly in a table

Starting URL: https://torak28.github.io/test

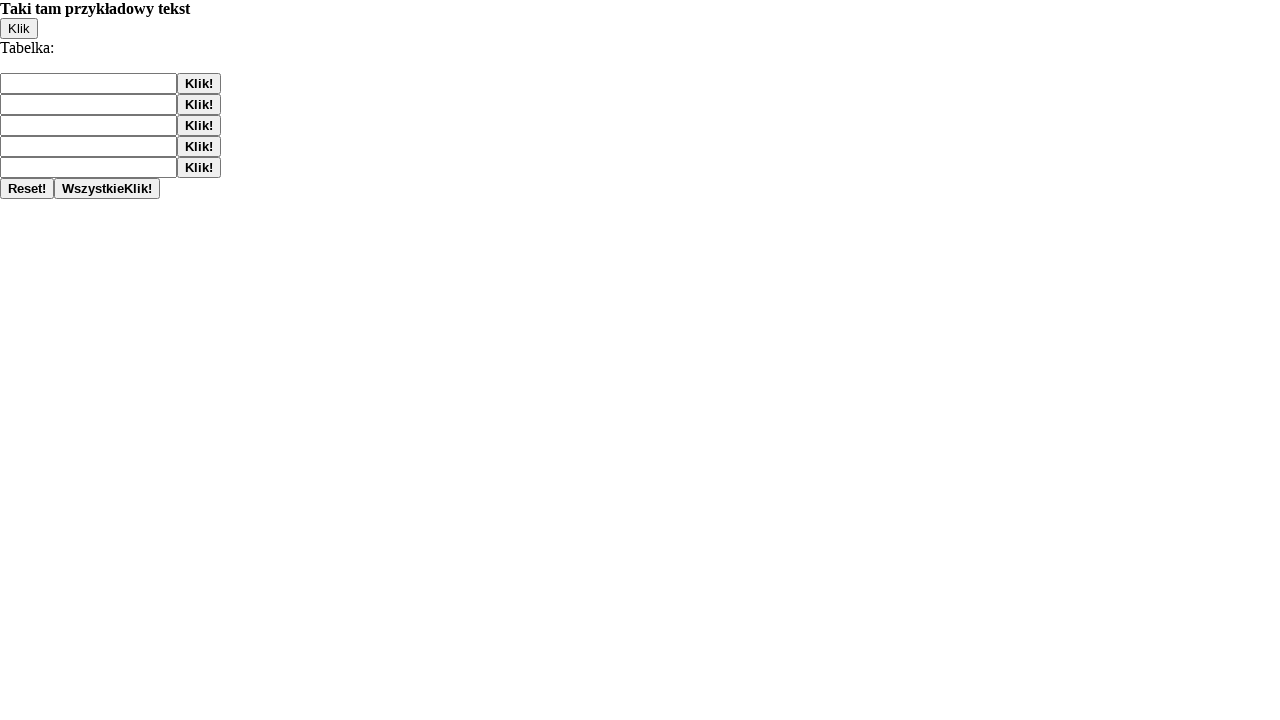

Filled input1 with '1' on #input1
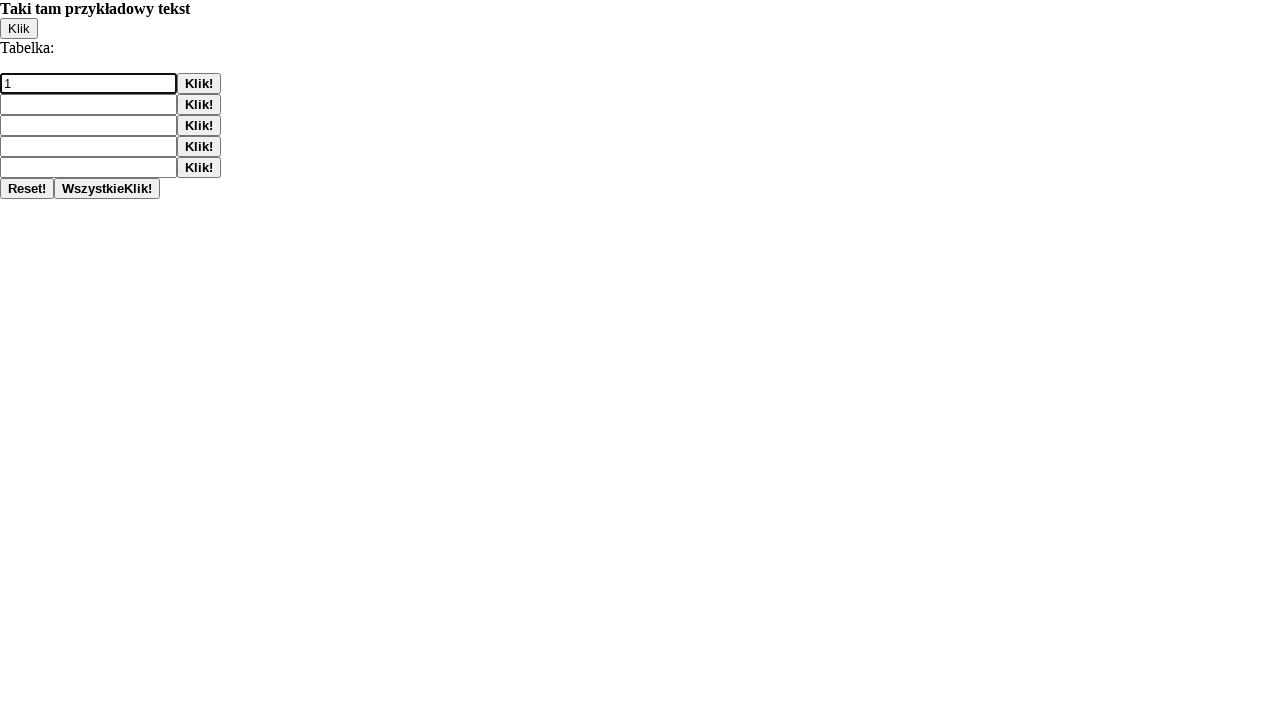

Clicked button1 to submit first value at (199, 84) on #button1
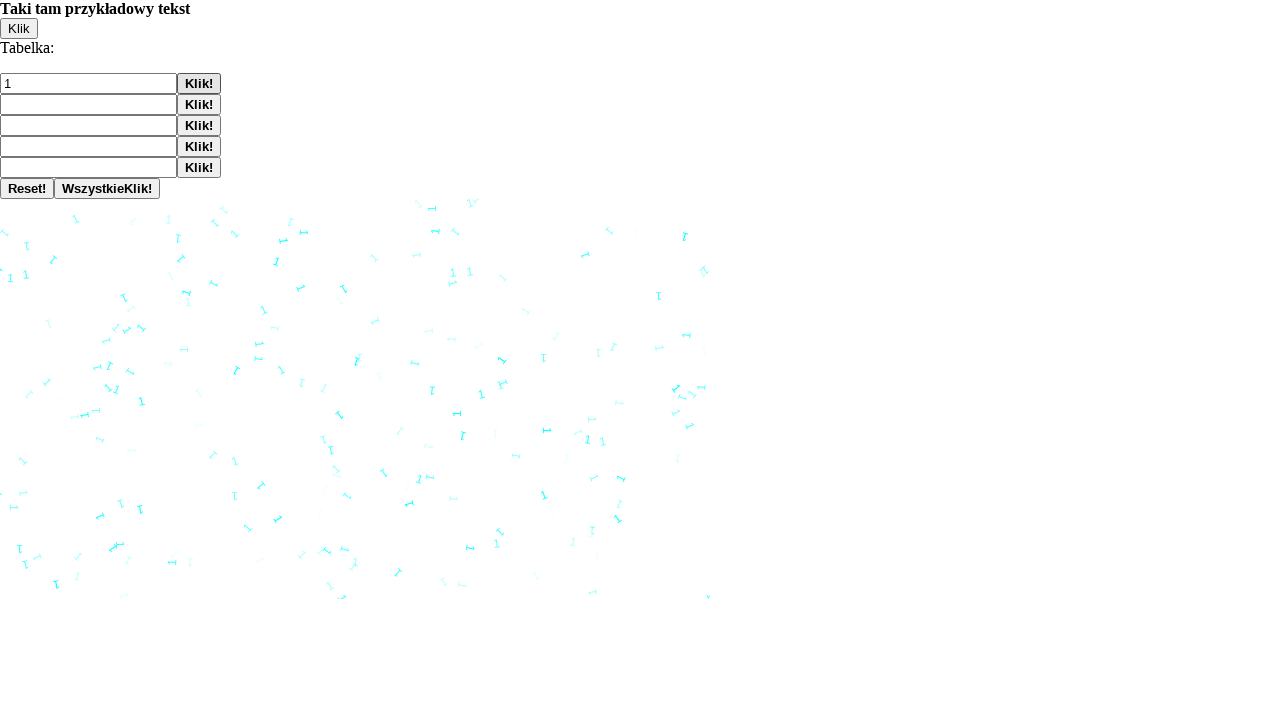

Filled input2 with '2' on #input2
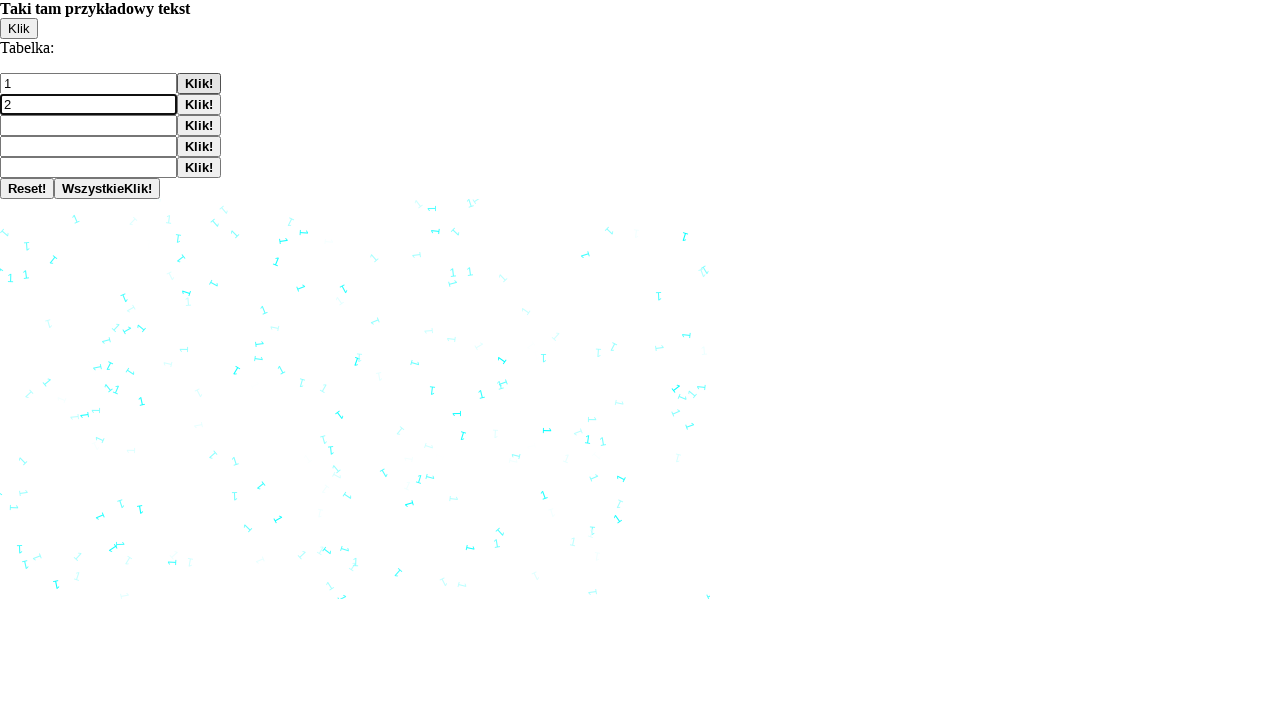

Clicked button2 to submit second value at (199, 104) on #button2
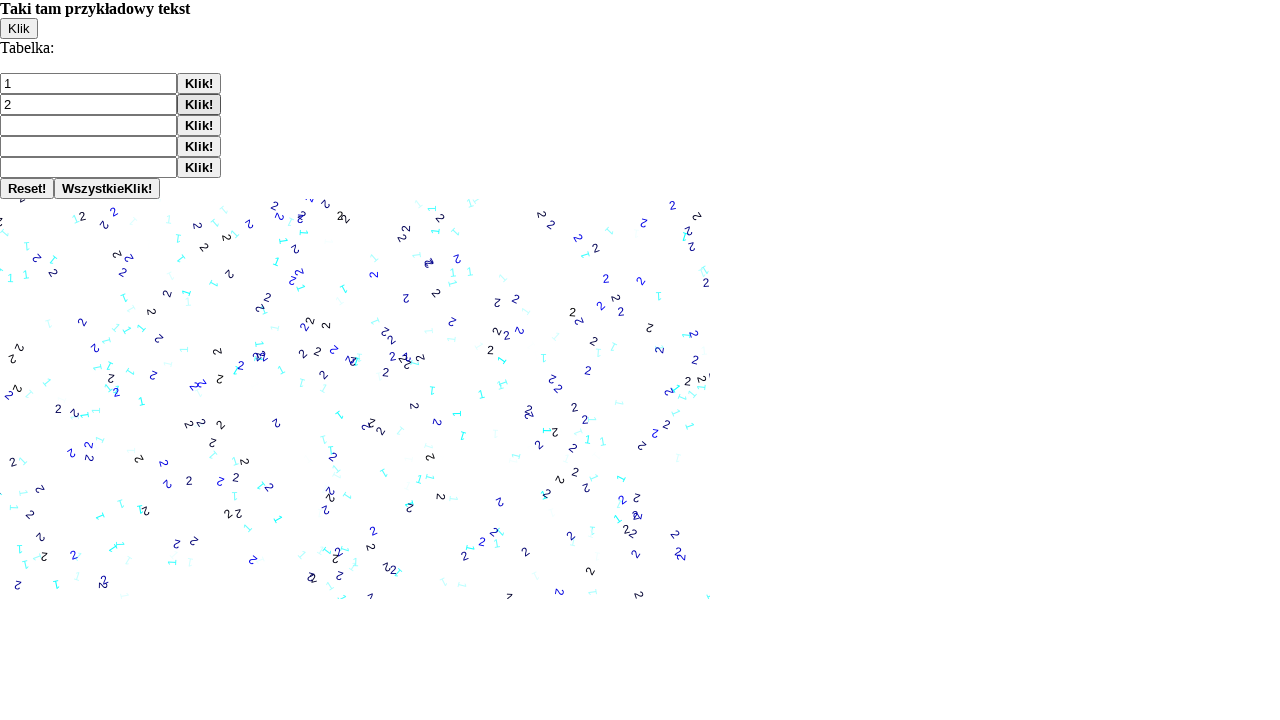

Filled input3 with '3' on #input3
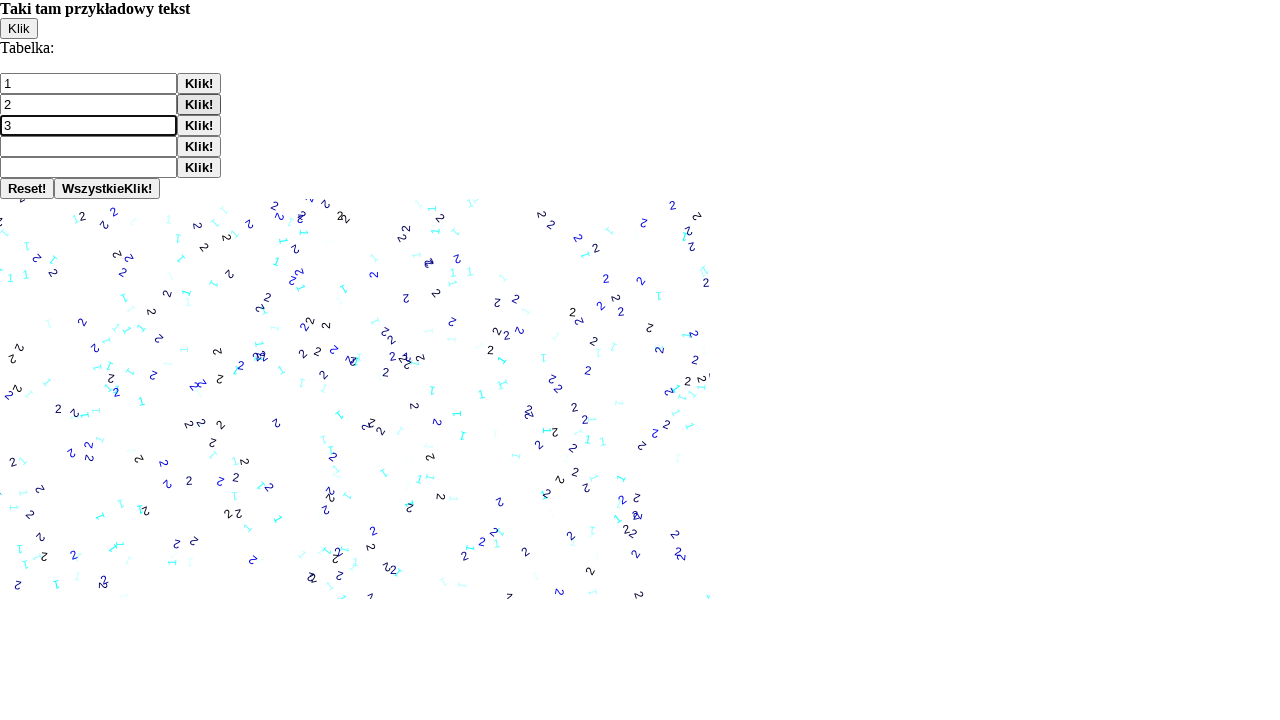

Clicked button3 to submit third value at (199, 126) on #button3
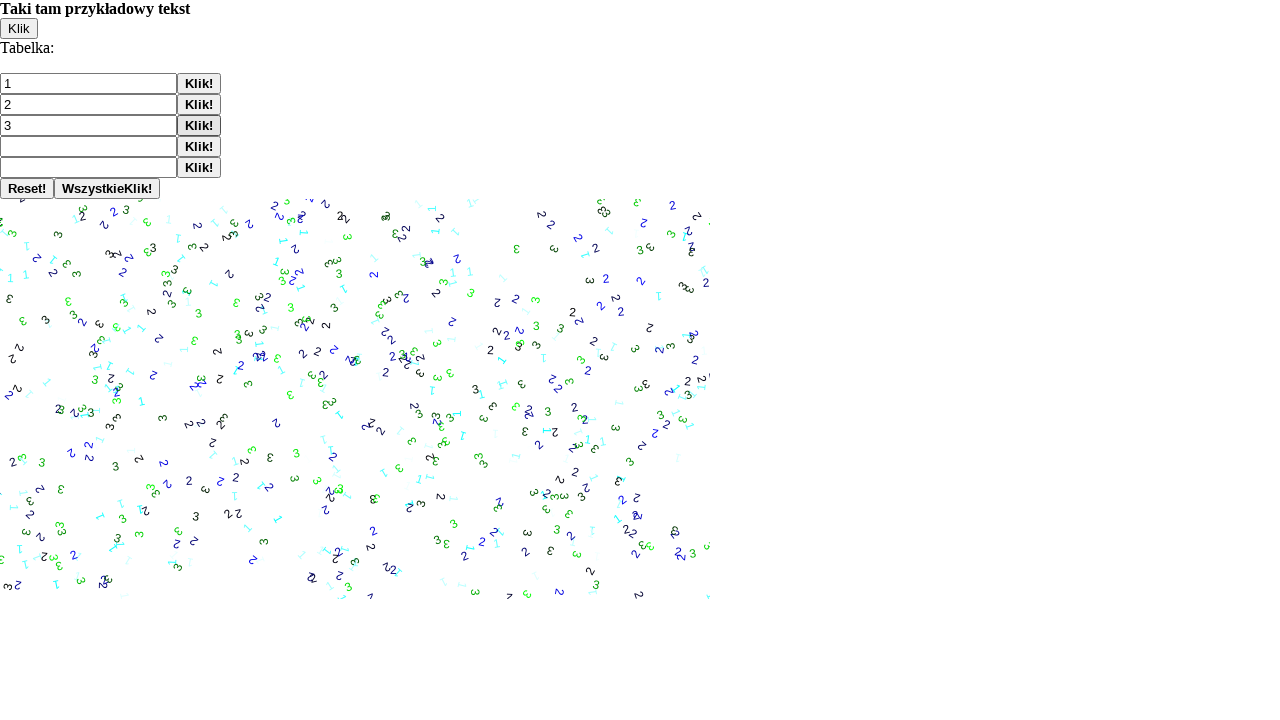

Filled input4 with '4' on #input4
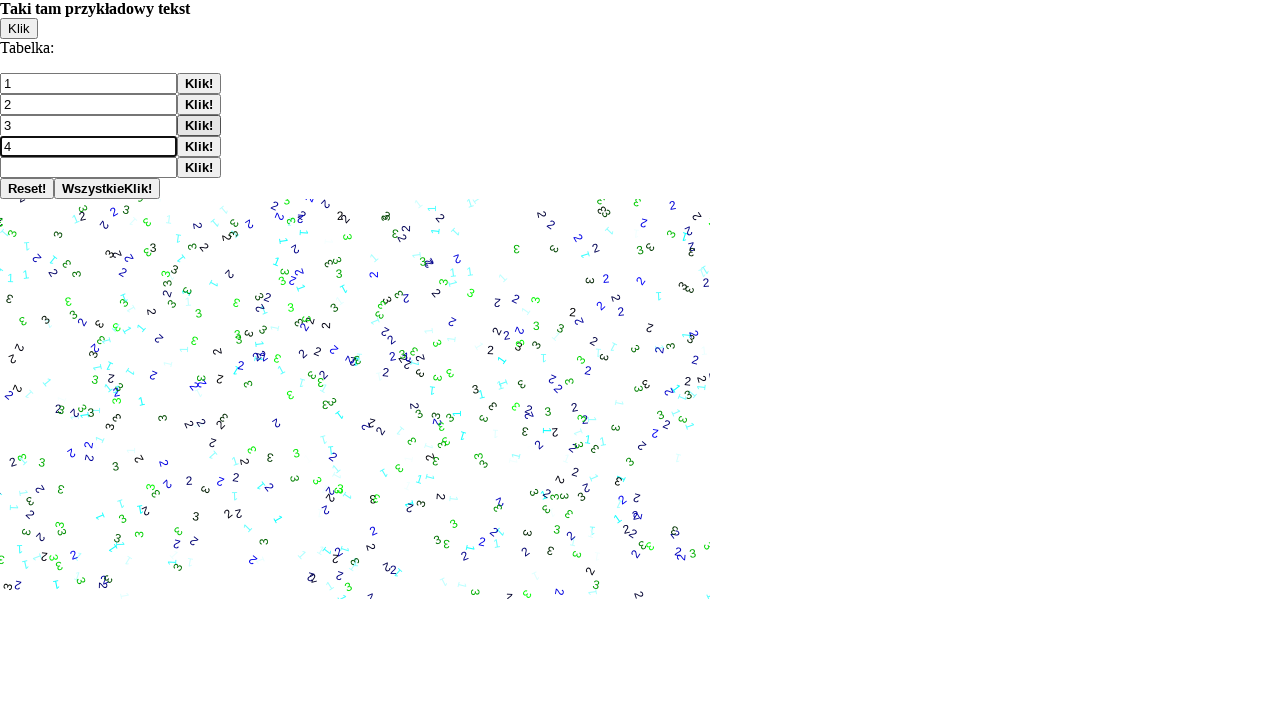

Clicked button4 to submit fourth value at (199, 146) on #button4
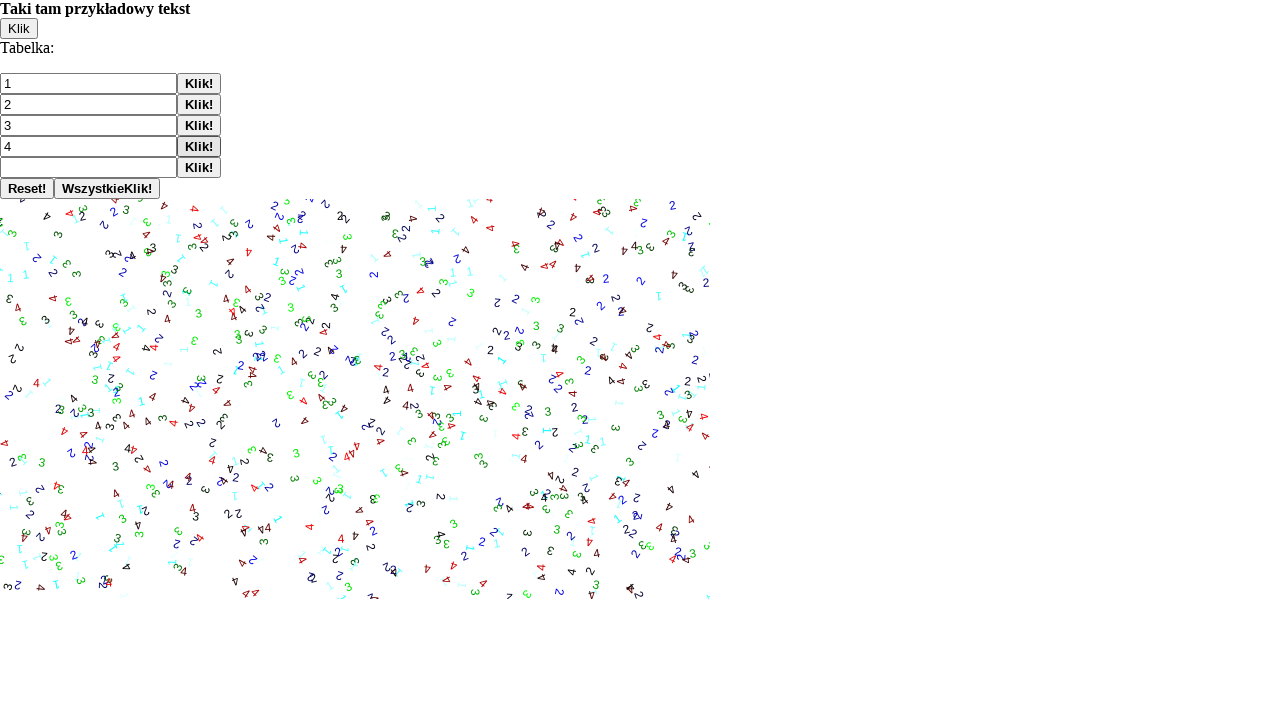

Filled input5 with '5' on #input5
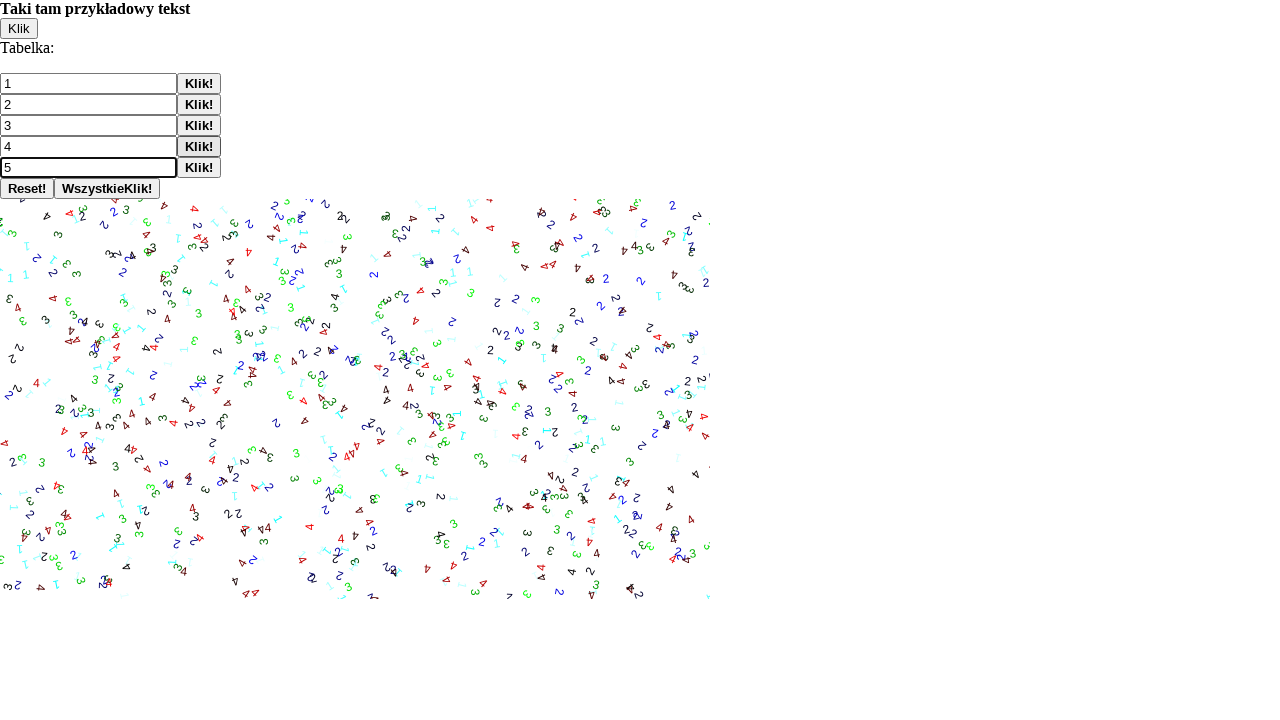

Clicked button5 to submit fifth value at (199, 168) on #button5
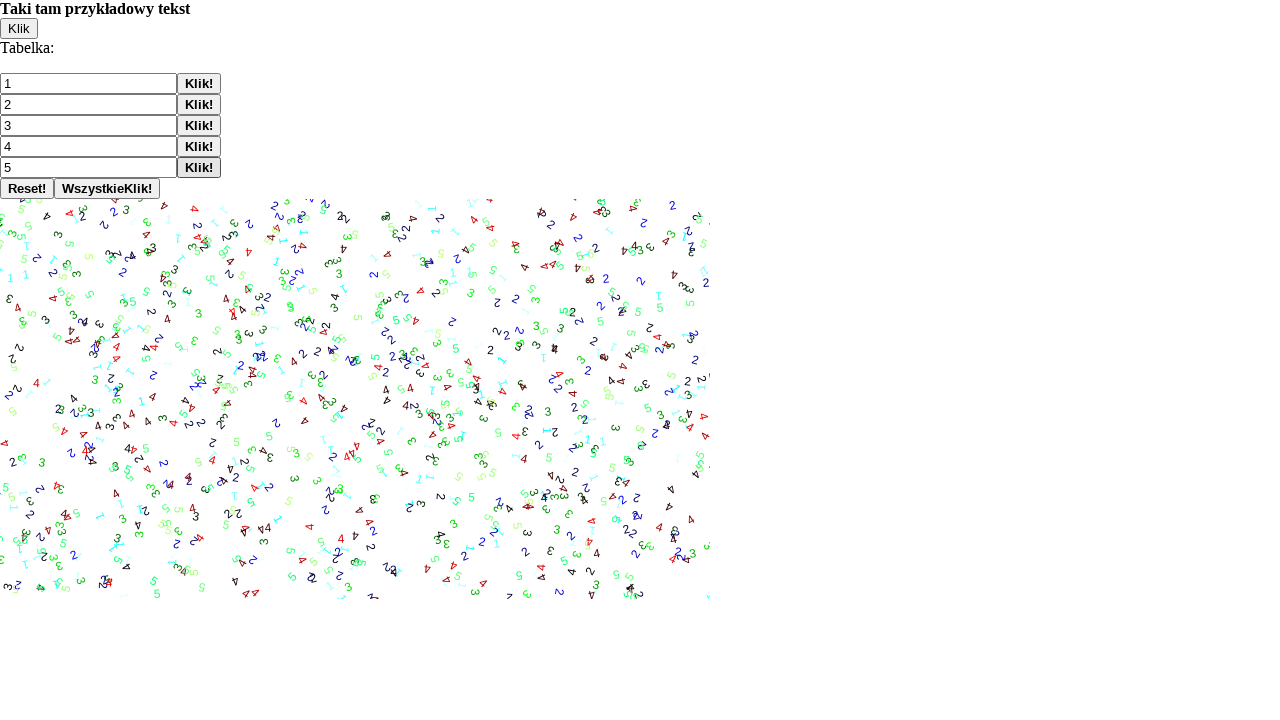

Clicked display table button to show first set of values at (19, 28) on button
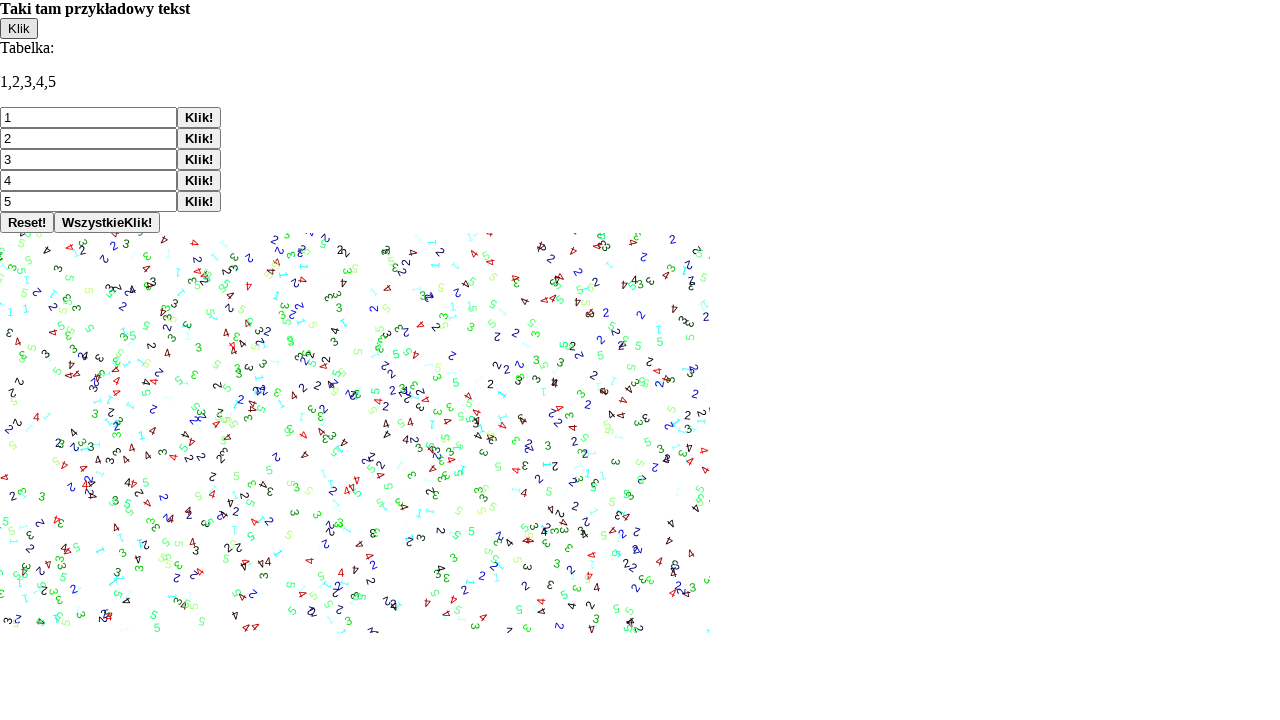

Cleared input5 on #input5
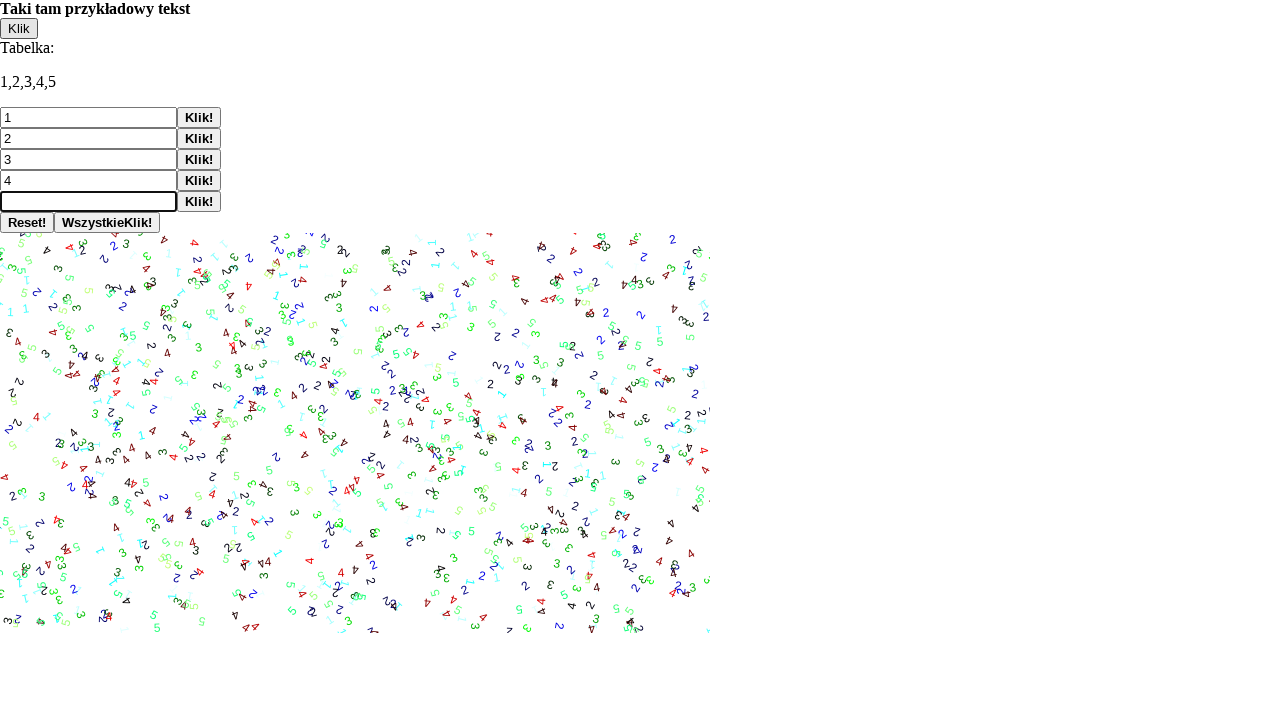

Cleared input4 on #input4
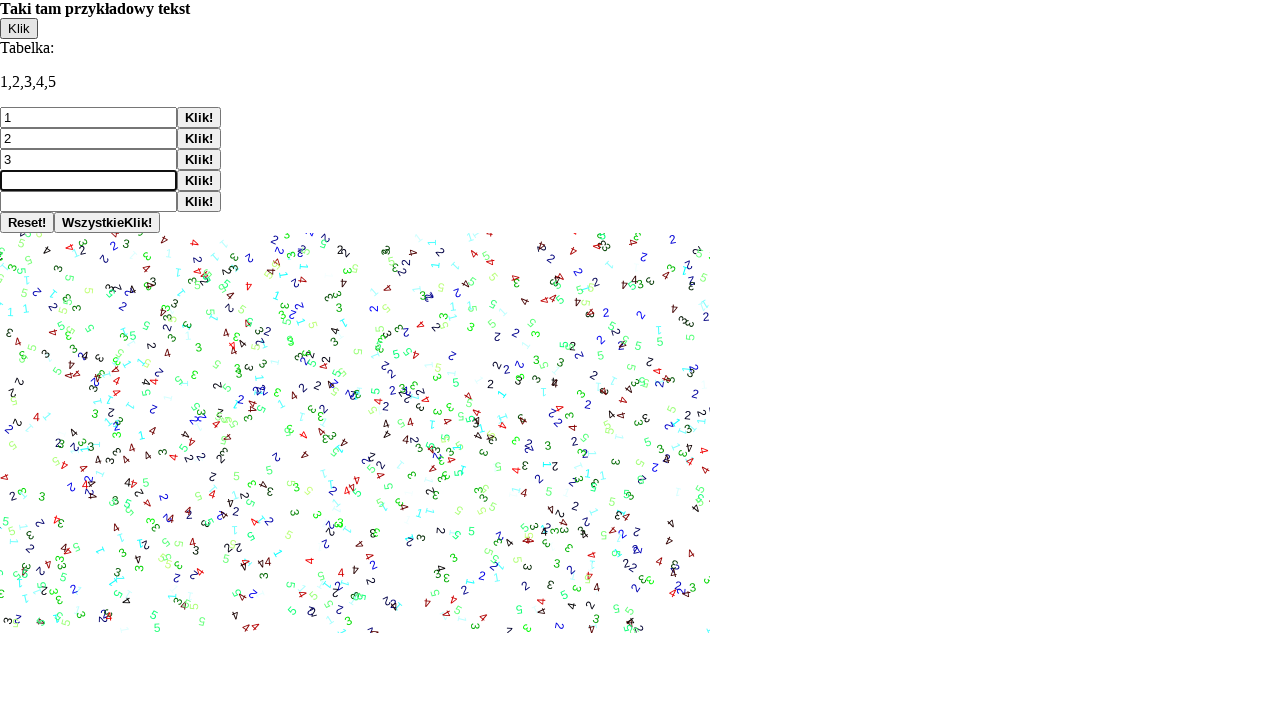

Cleared input3 on #input3
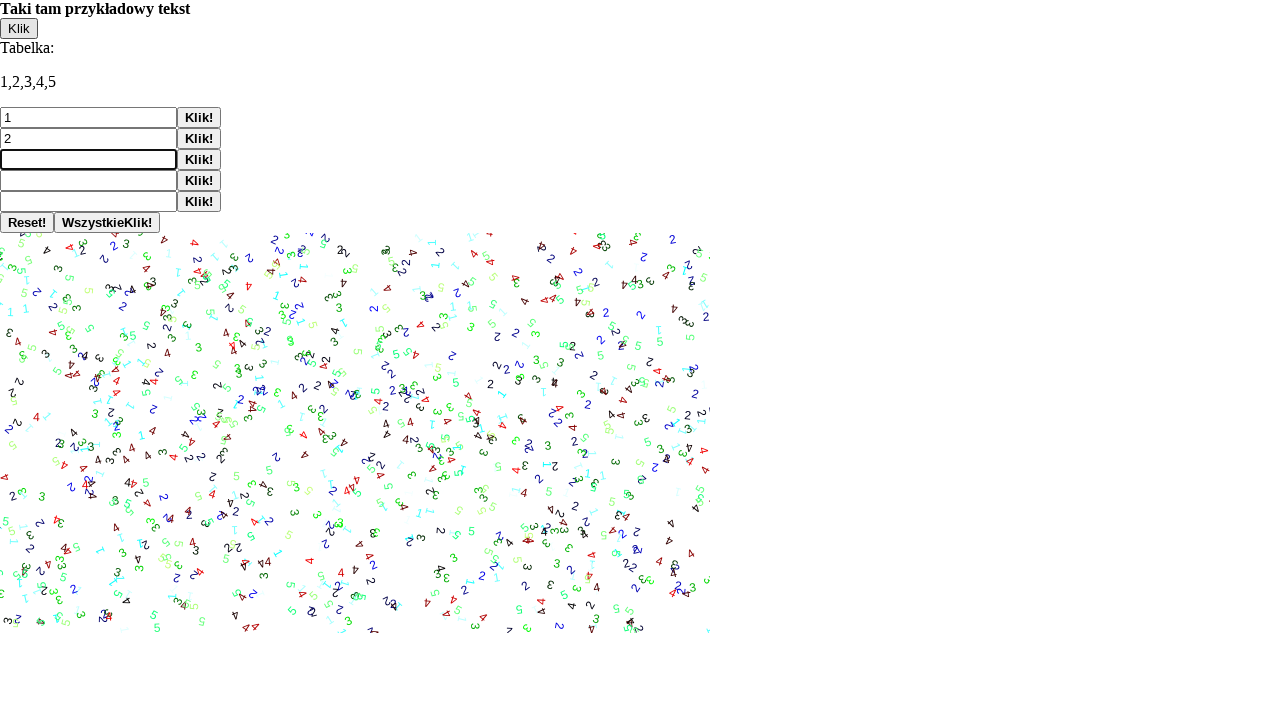

Cleared input2 on #input2
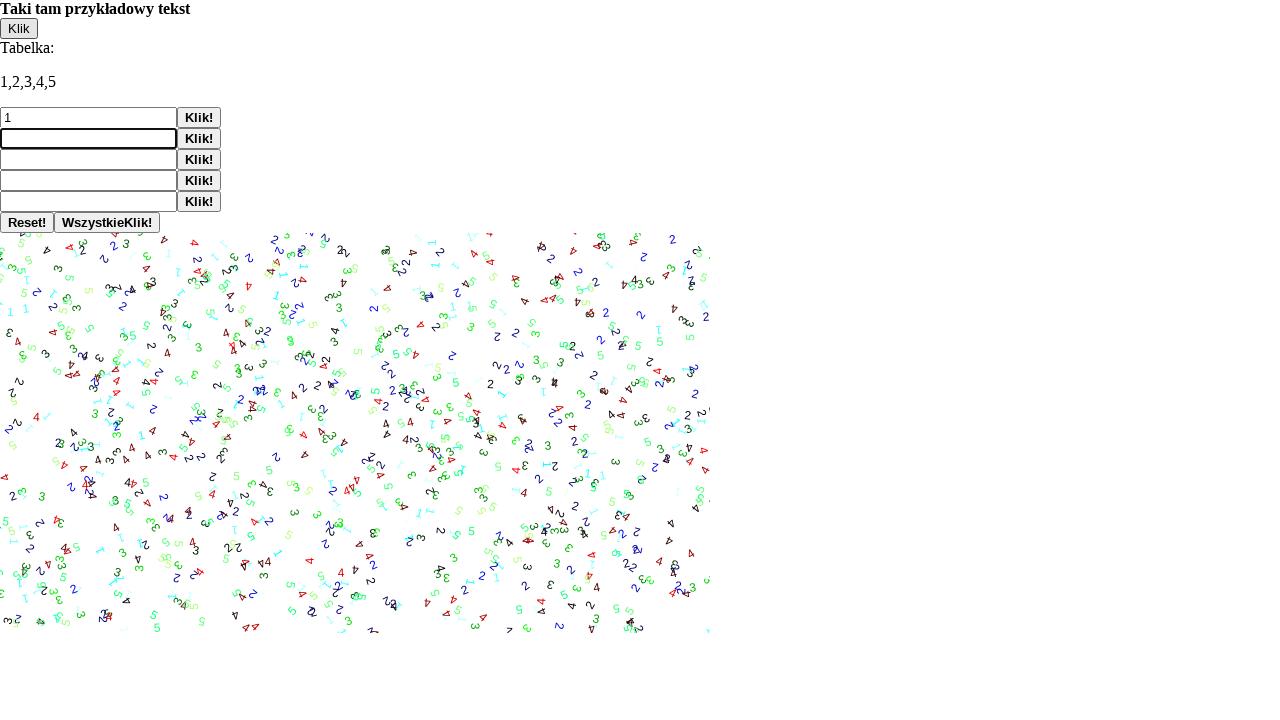

Cleared input1 on #input1
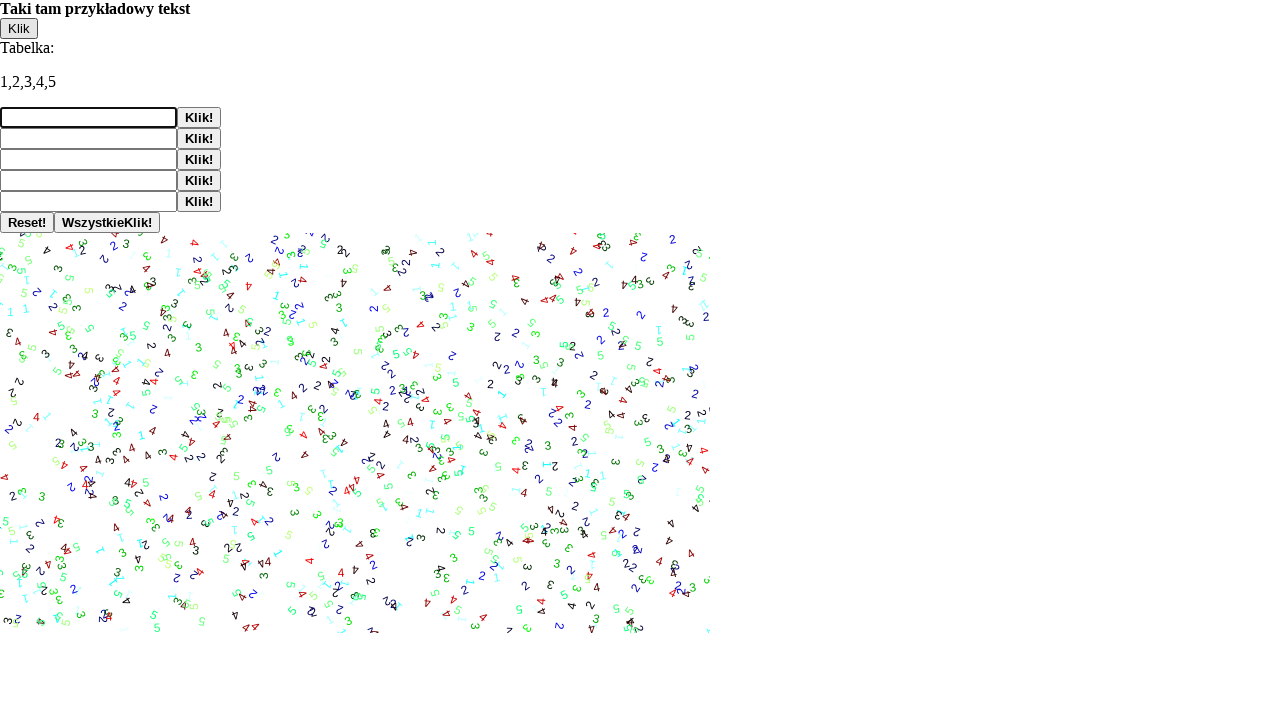

Filled input1 with '6' for second set on #input1
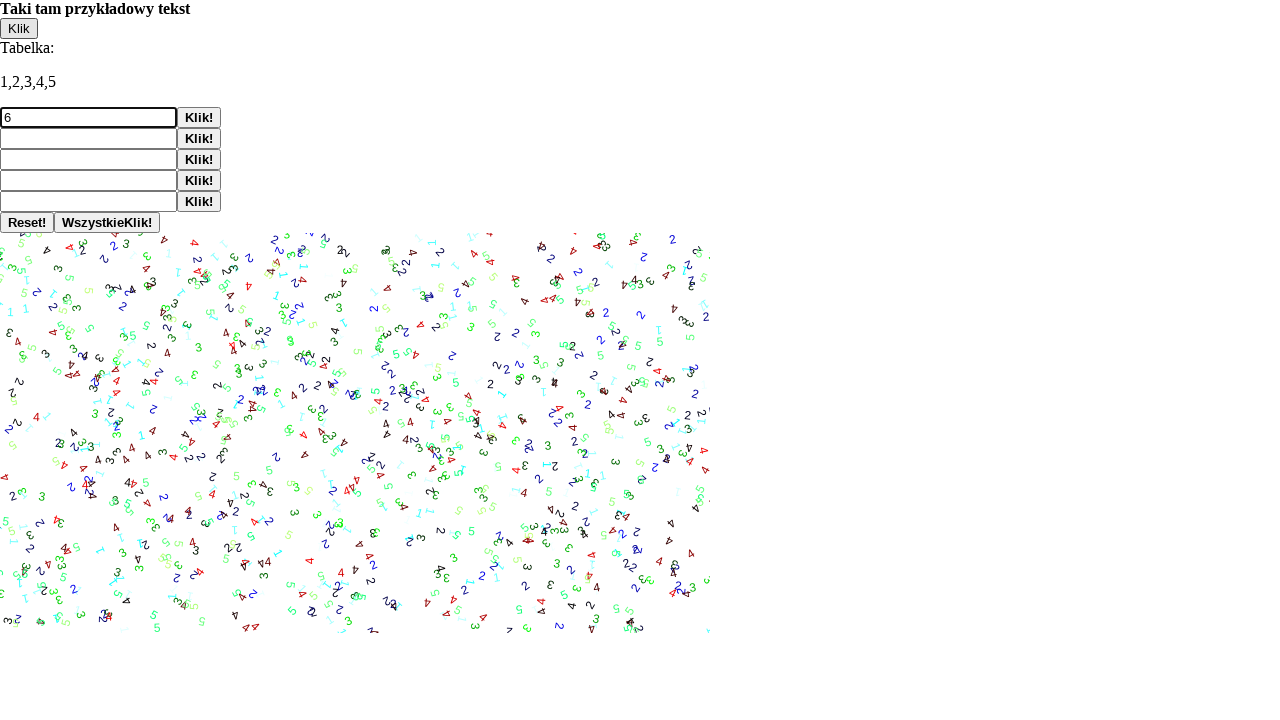

Filled input2 with '7' for second set on #input2
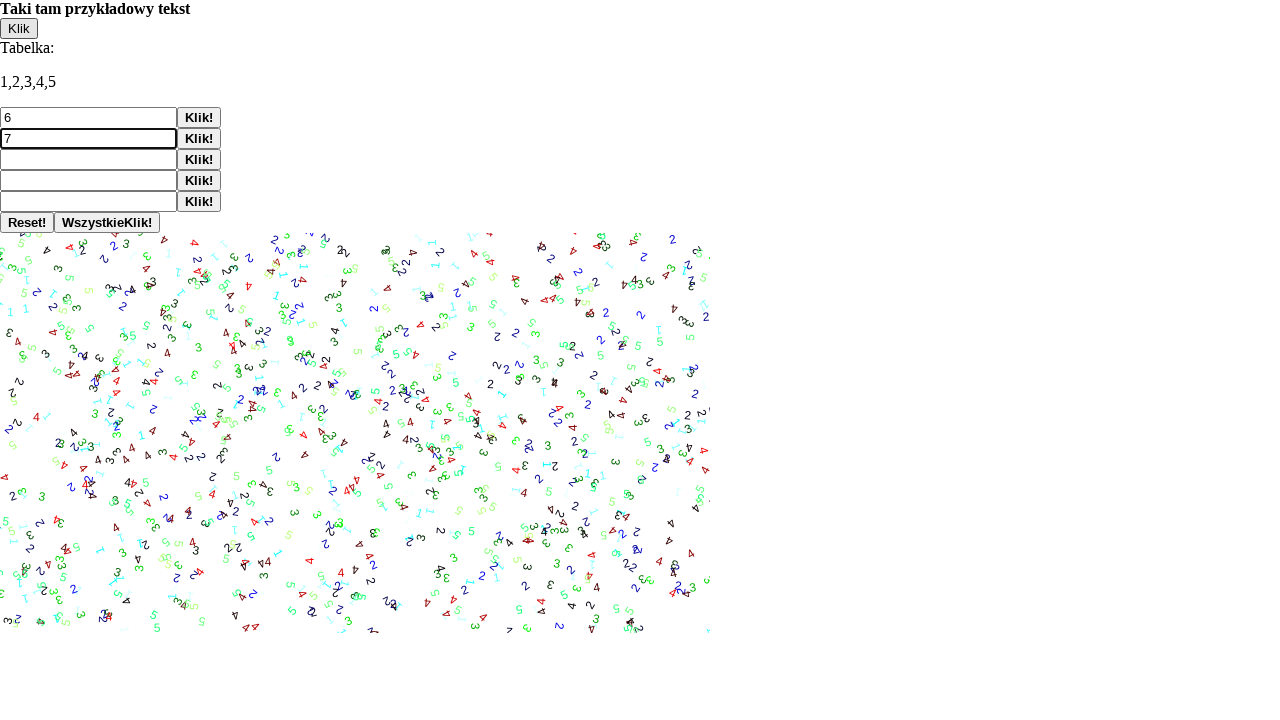

Filled input3 with '8' for second set on #input3
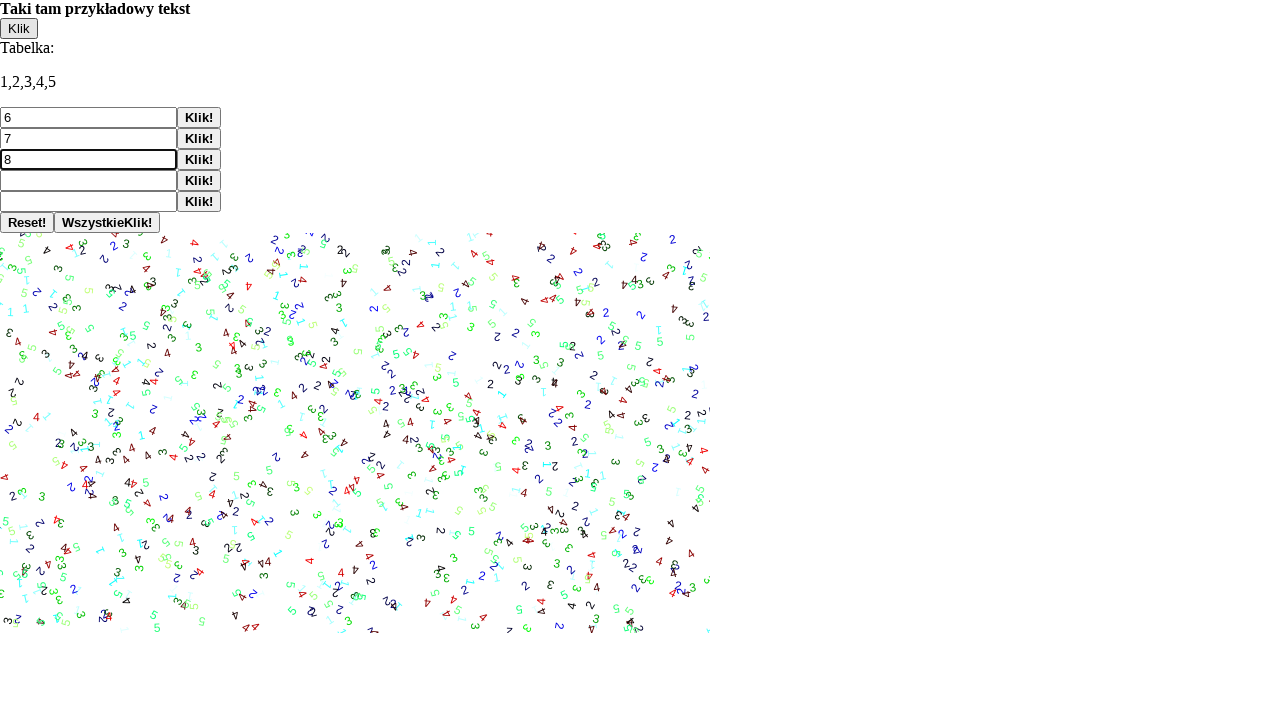

Filled input4 with '9' for second set on #input4
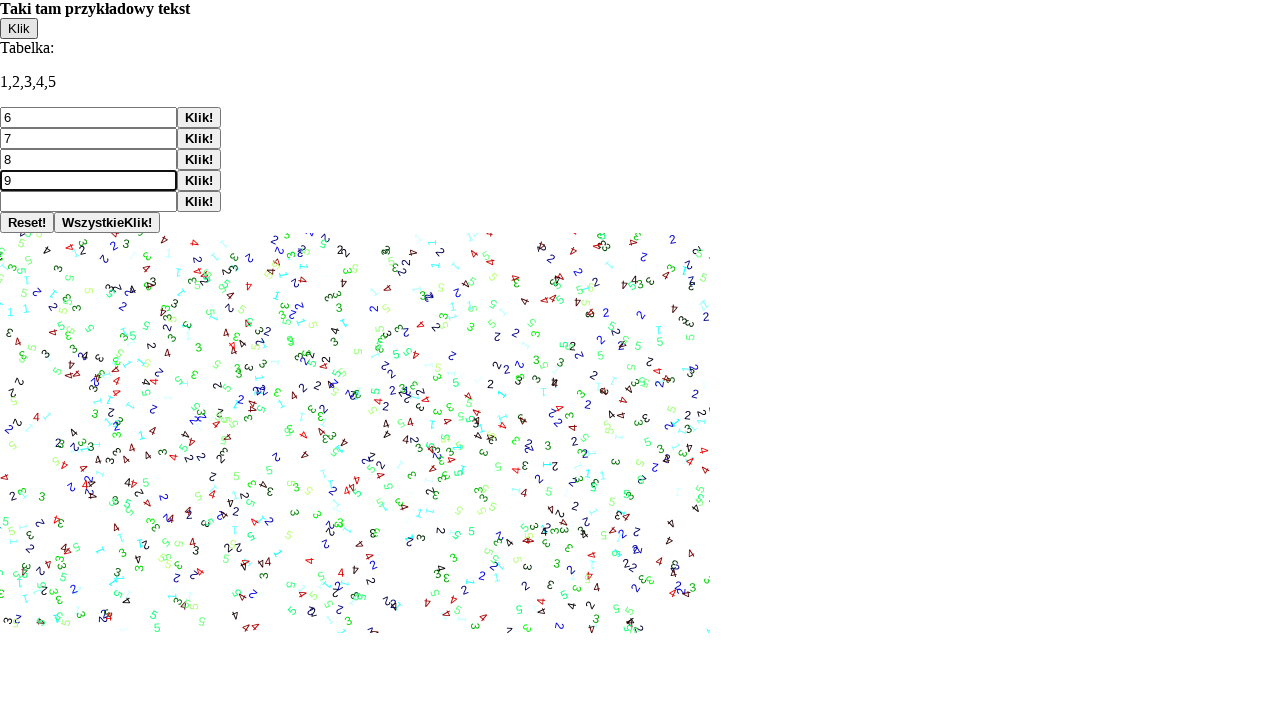

Filled input5 with '10' for second set on #input5
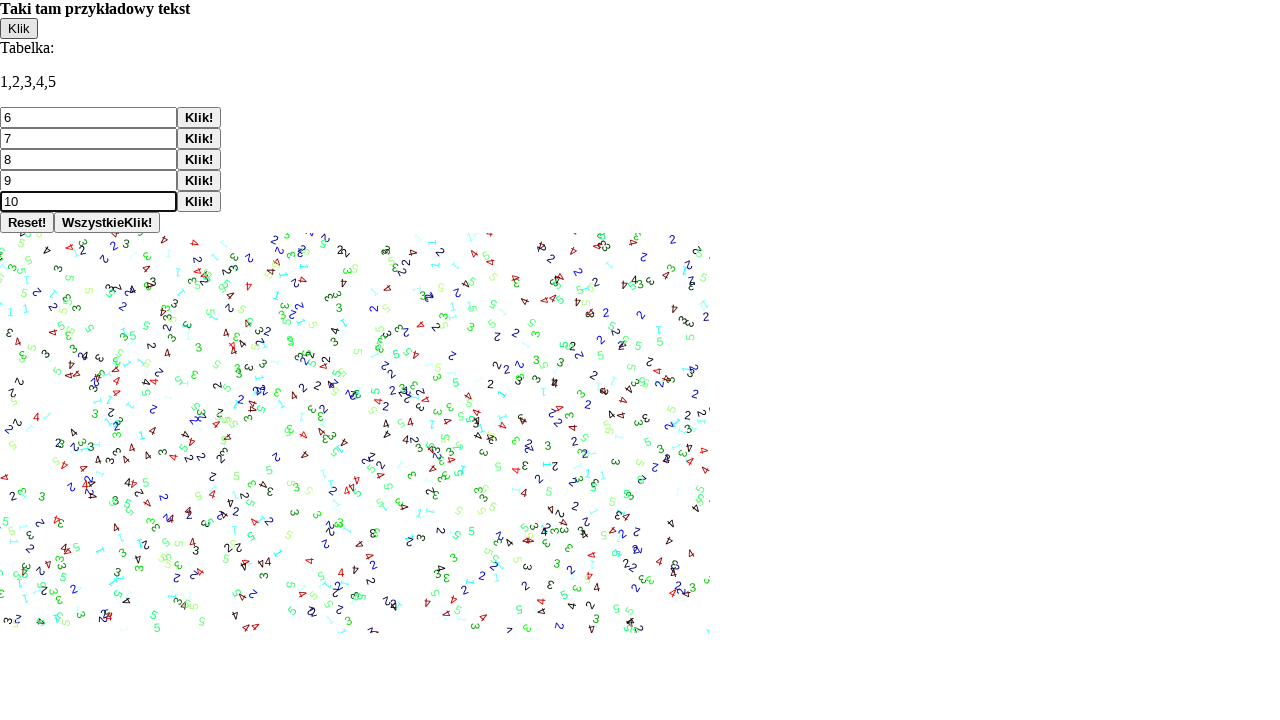

Clicked WszystkieKlik button to submit all second set values at (107, 222) on button#buttonInit:nth-of-type(2)
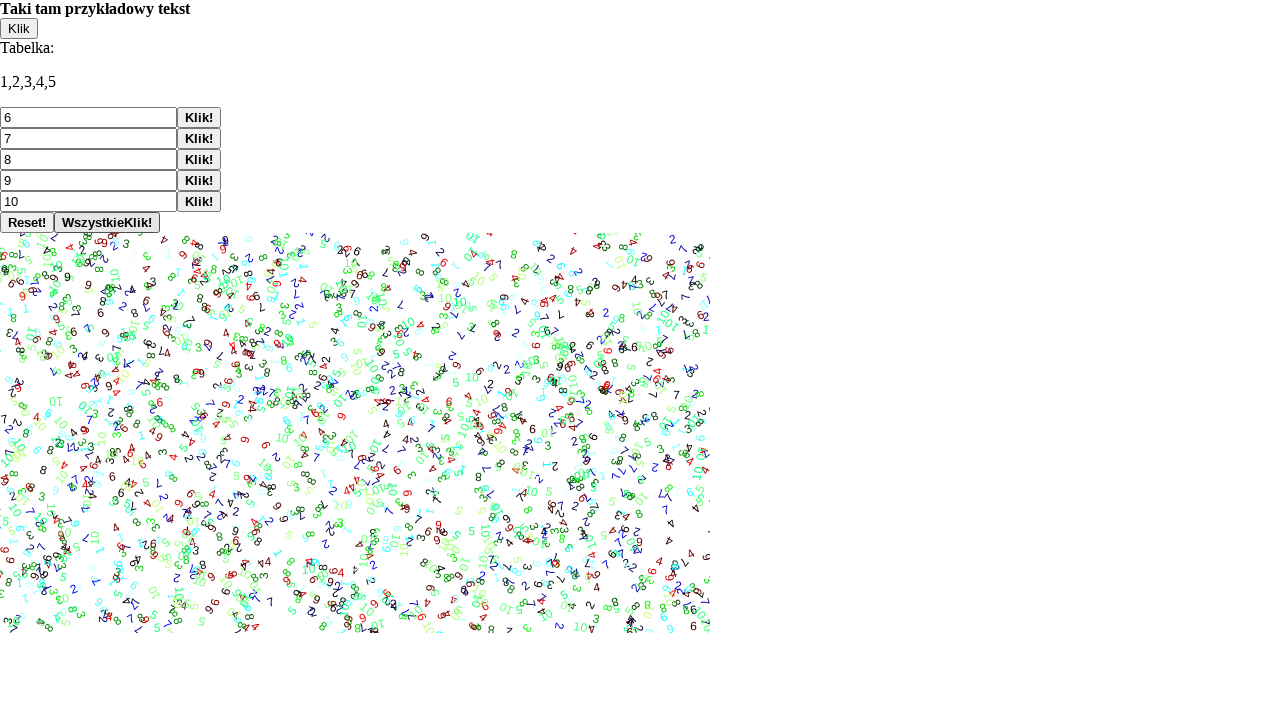

Clicked display table button to show accumulated values at (19, 28) on button
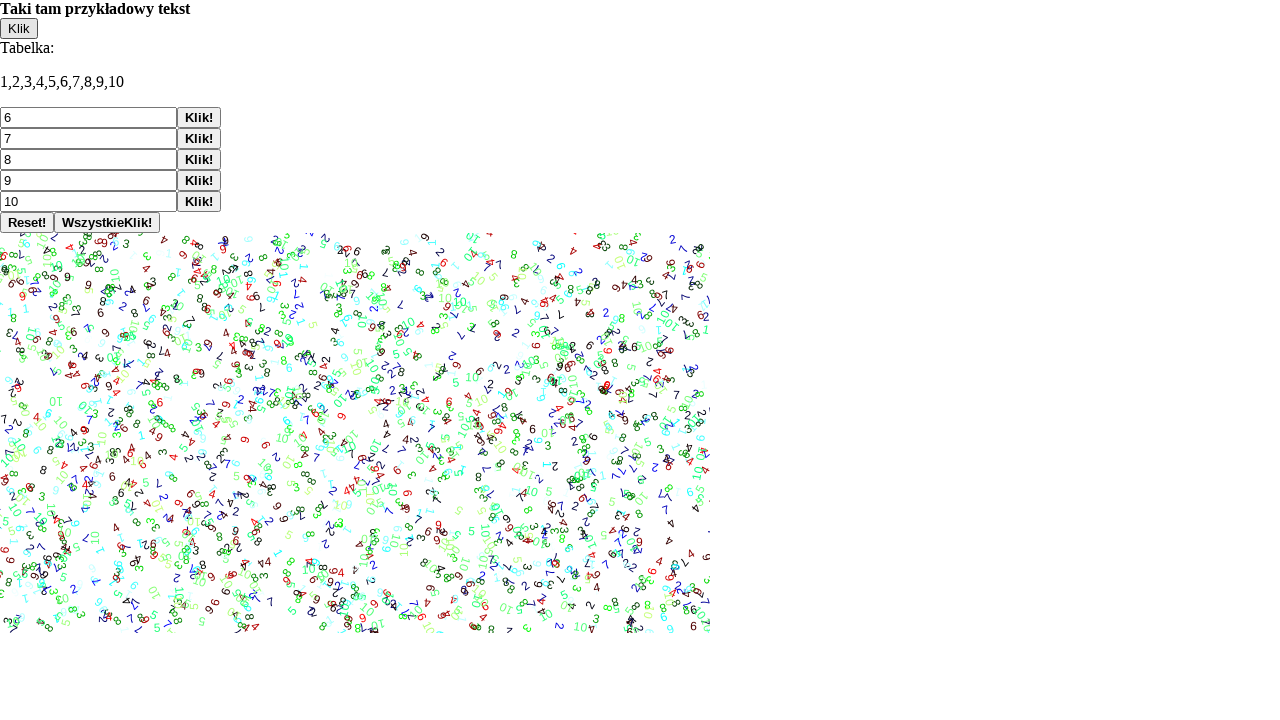

Clicked reset button to clear all data at (27, 222) on #buttonInit
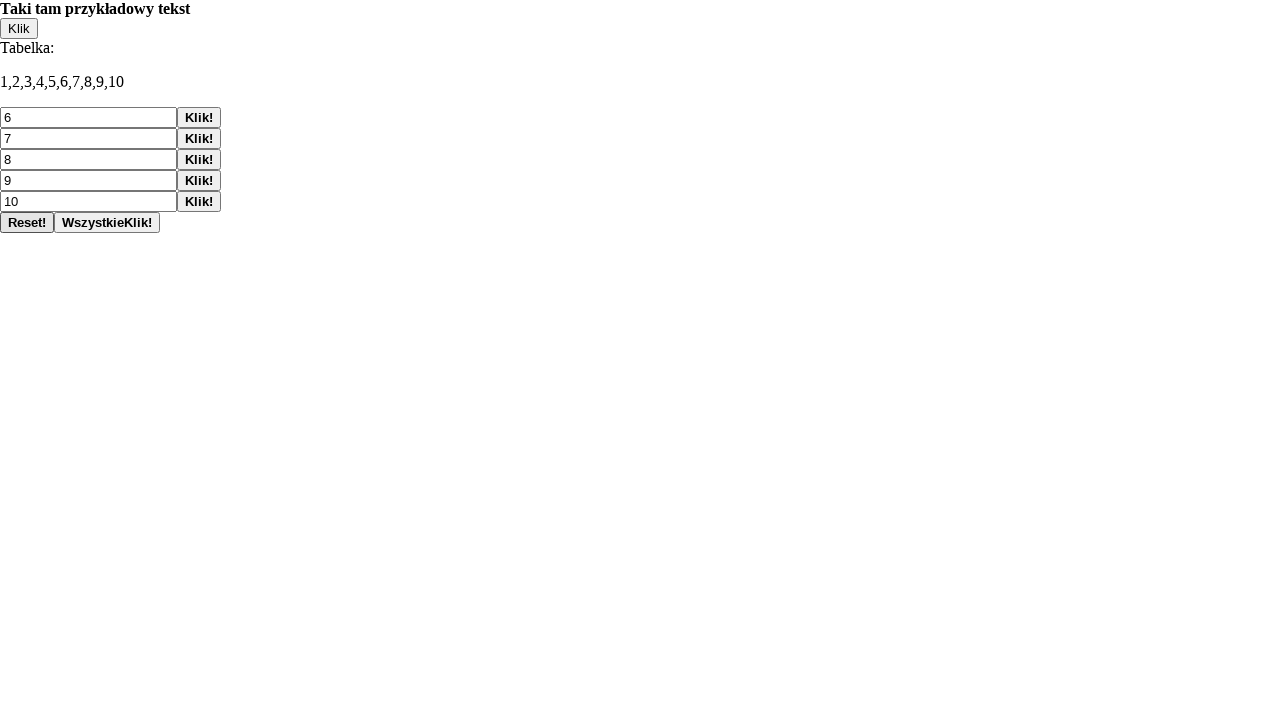

Clicked display table button after reset at (19, 28) on button
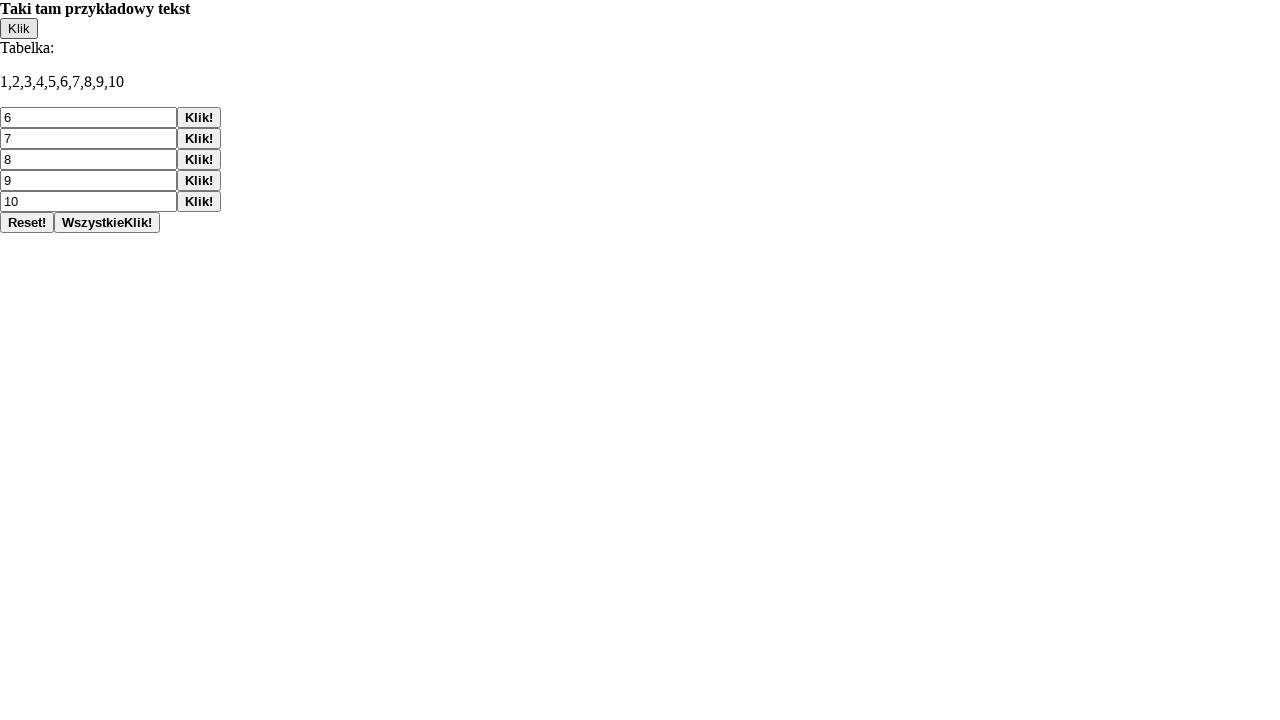

Cleared input1 after reset on #input1
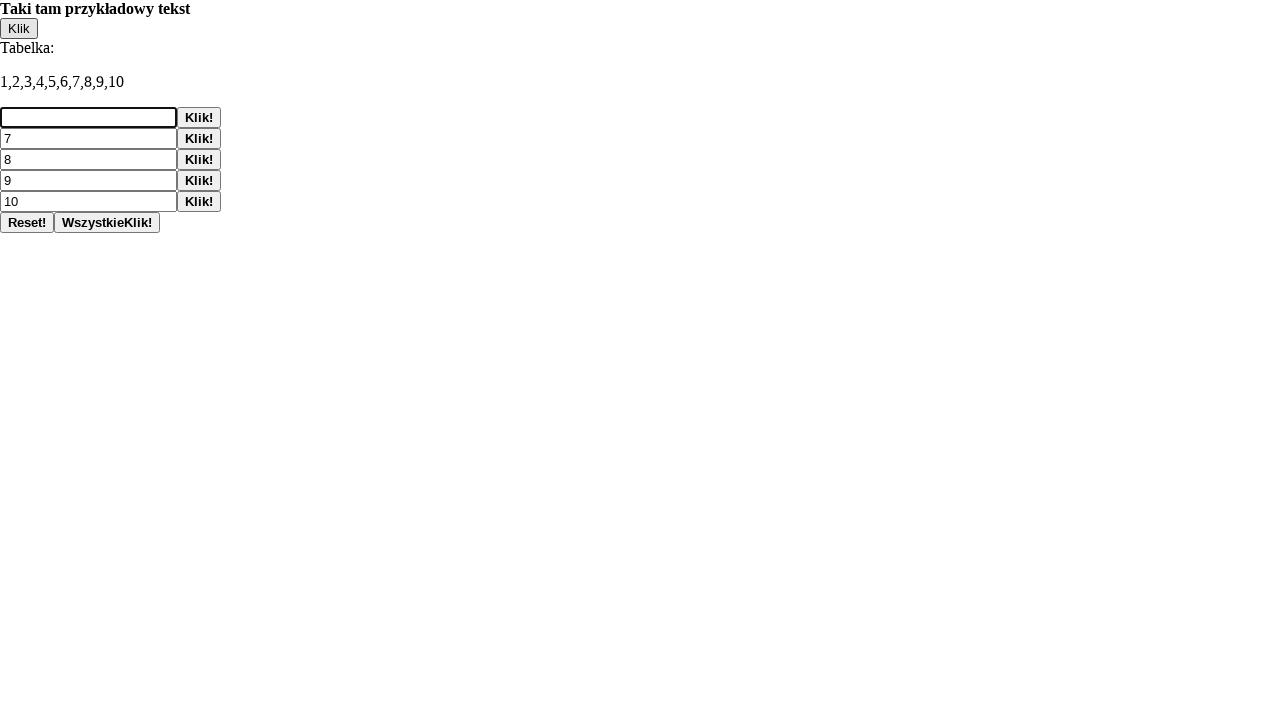

Cleared input2 after reset on #input2
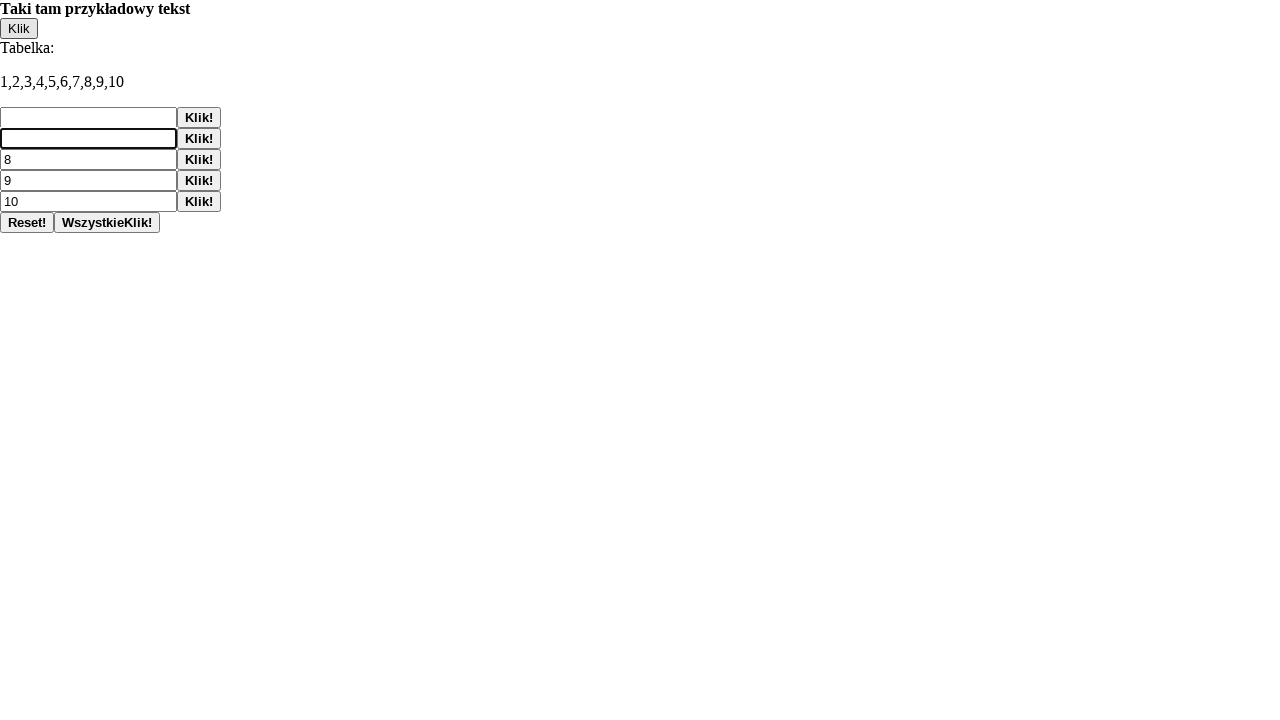

Cleared input3 after reset on #input3
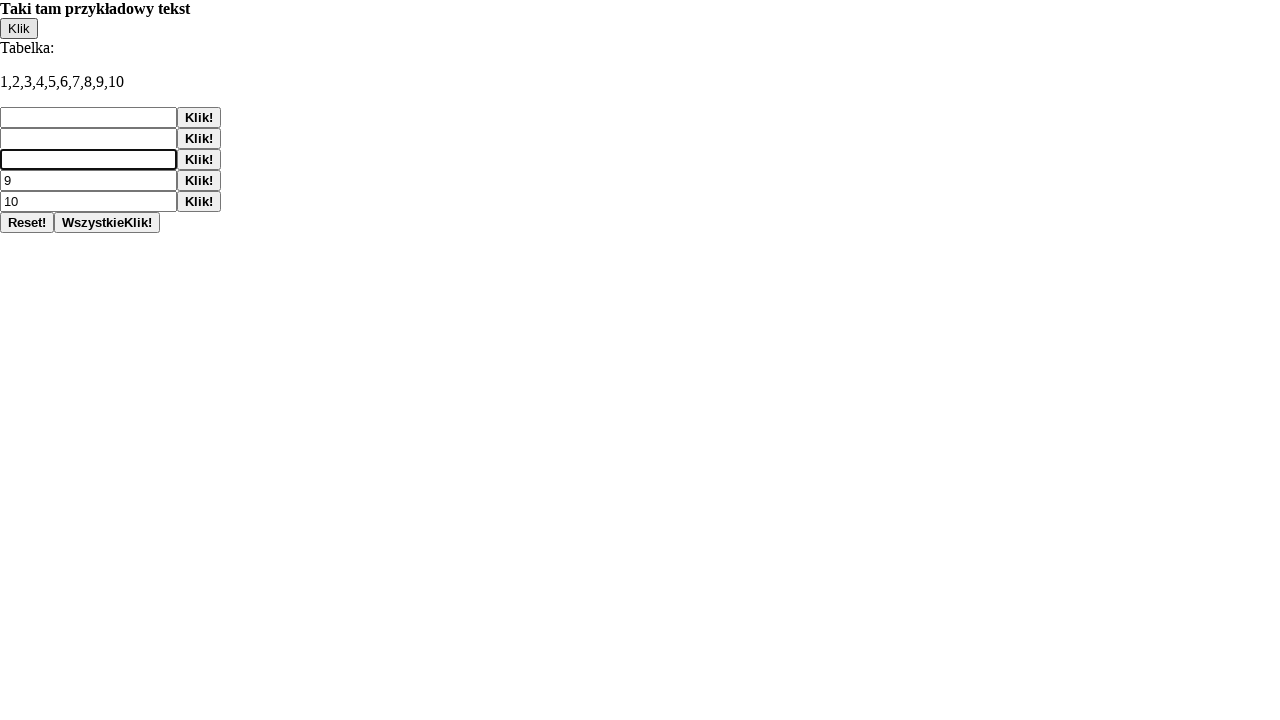

Cleared input4 after reset on #input4
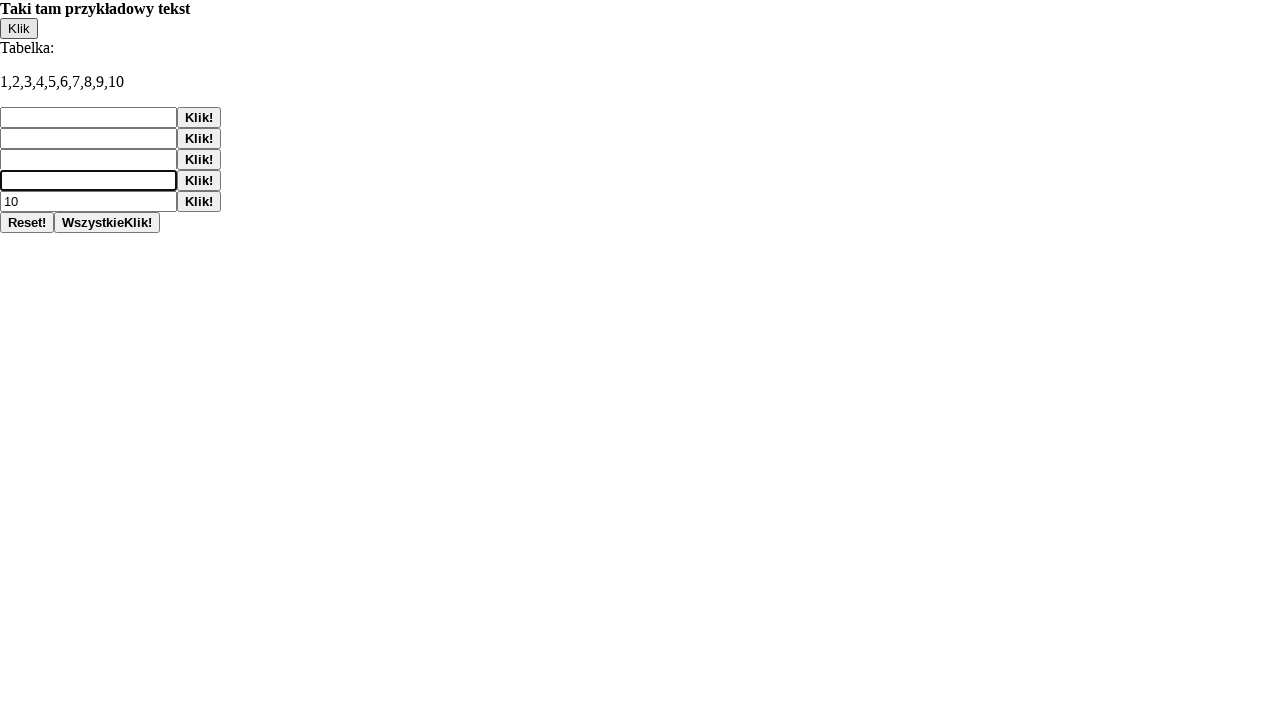

Cleared input5 after reset on #input5
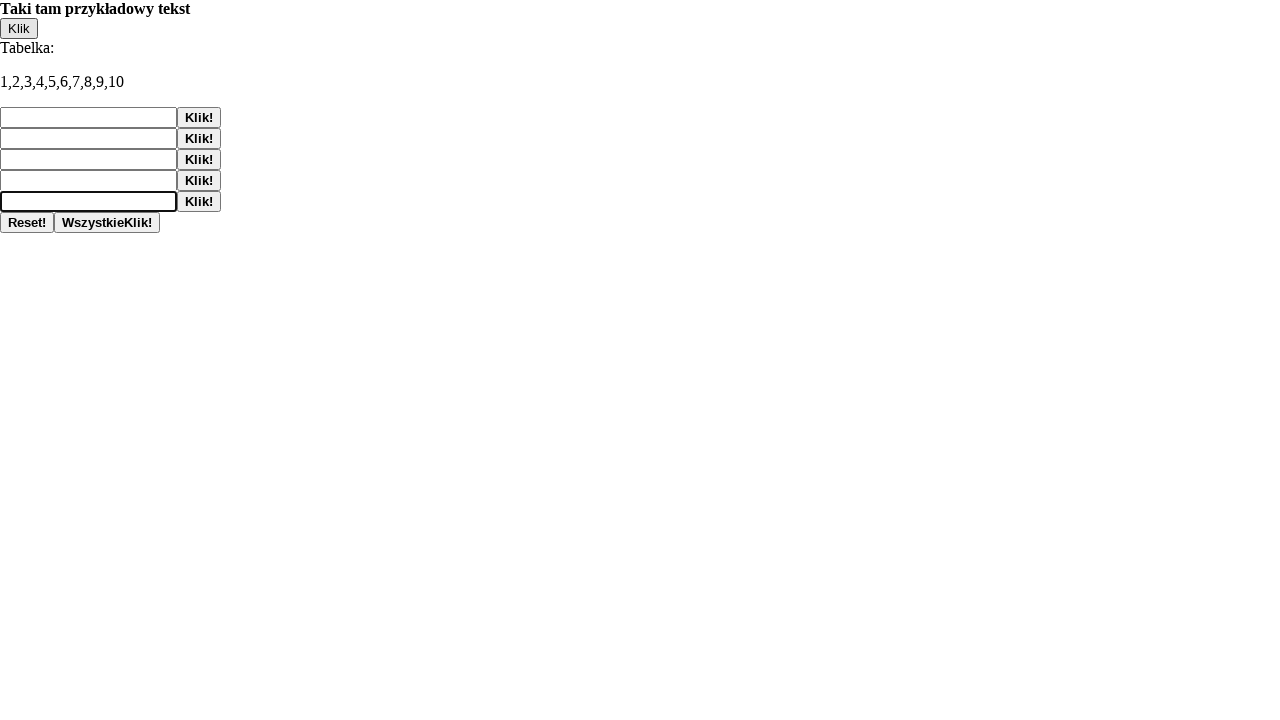

Filled input1 with invalid text 'Jarek' to test validation on #input1
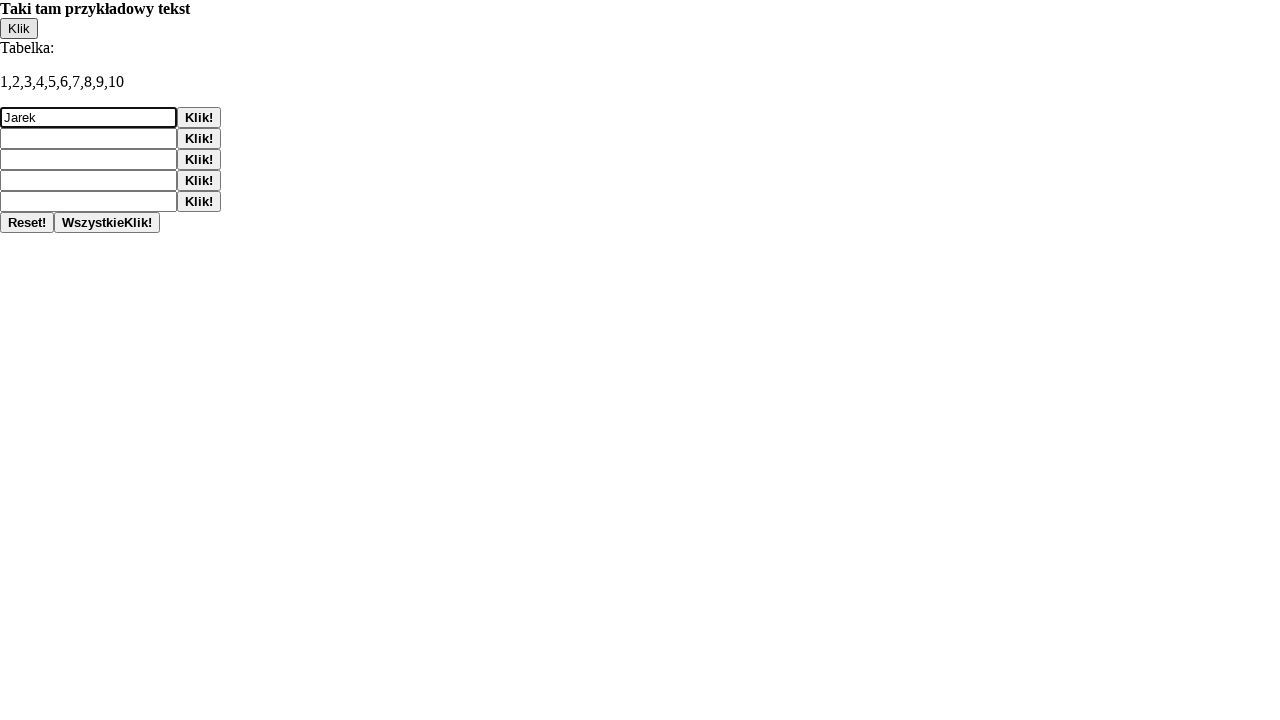

Clicked button1 with invalid input at (199, 118) on #button1
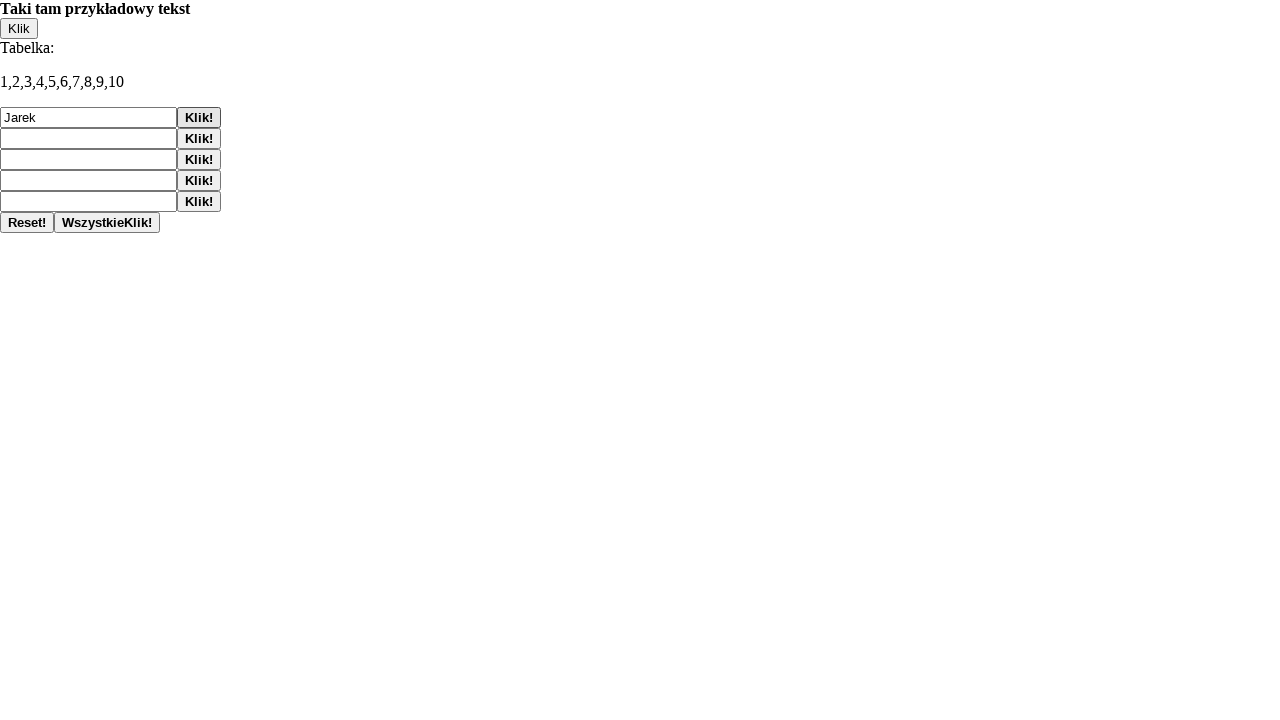

Clicked display table button after invalid input at (19, 28) on button
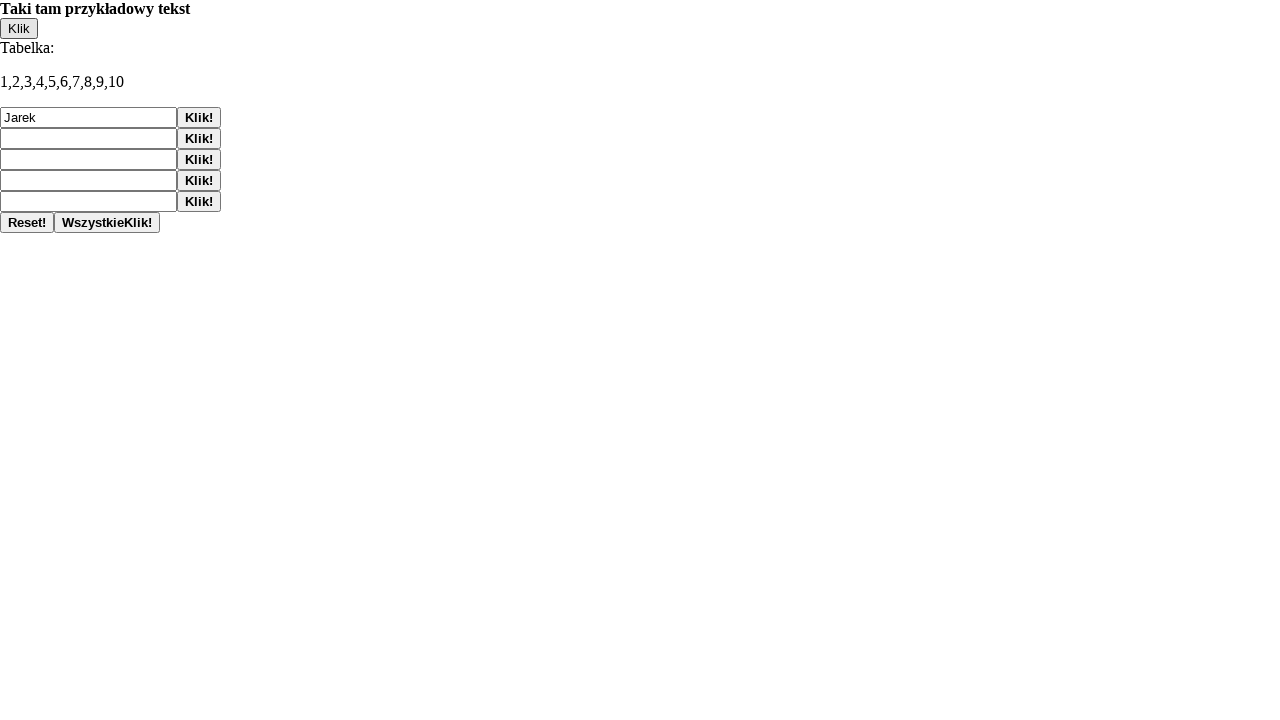

Filled input1 with valid number '2' after invalid input on #input1
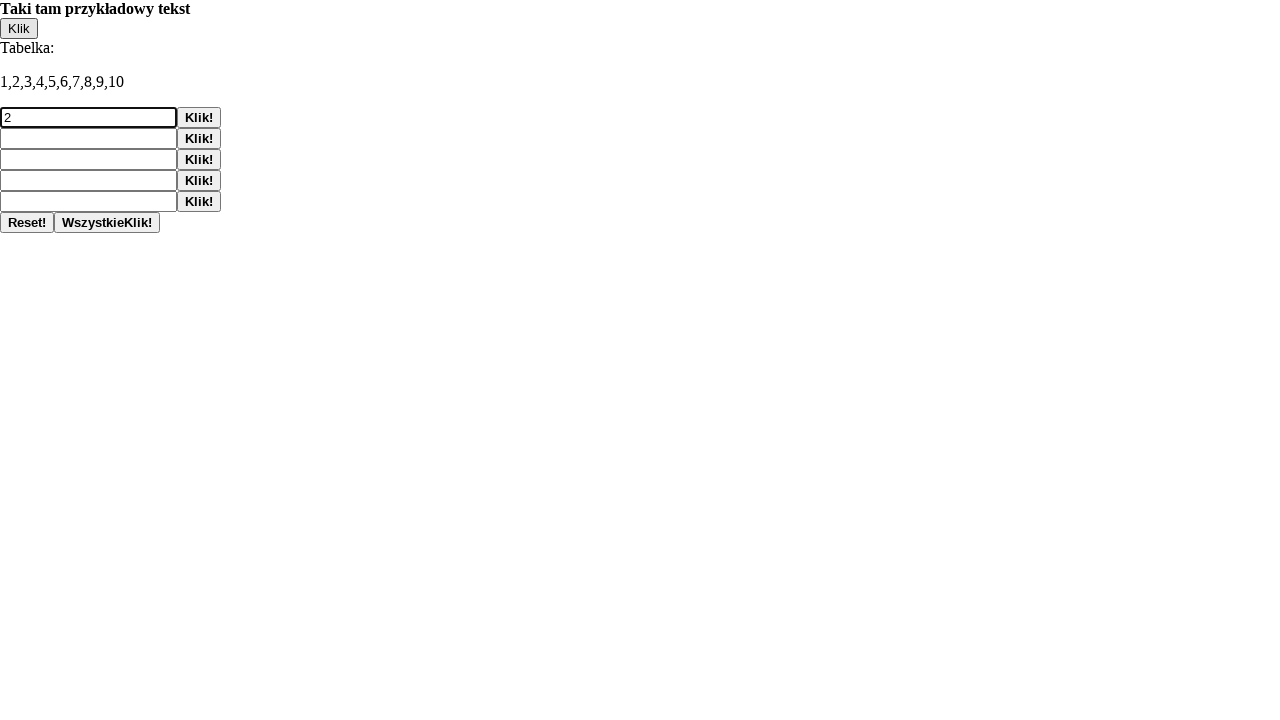

Clicked button1 with valid input '2' at (199, 118) on #button1
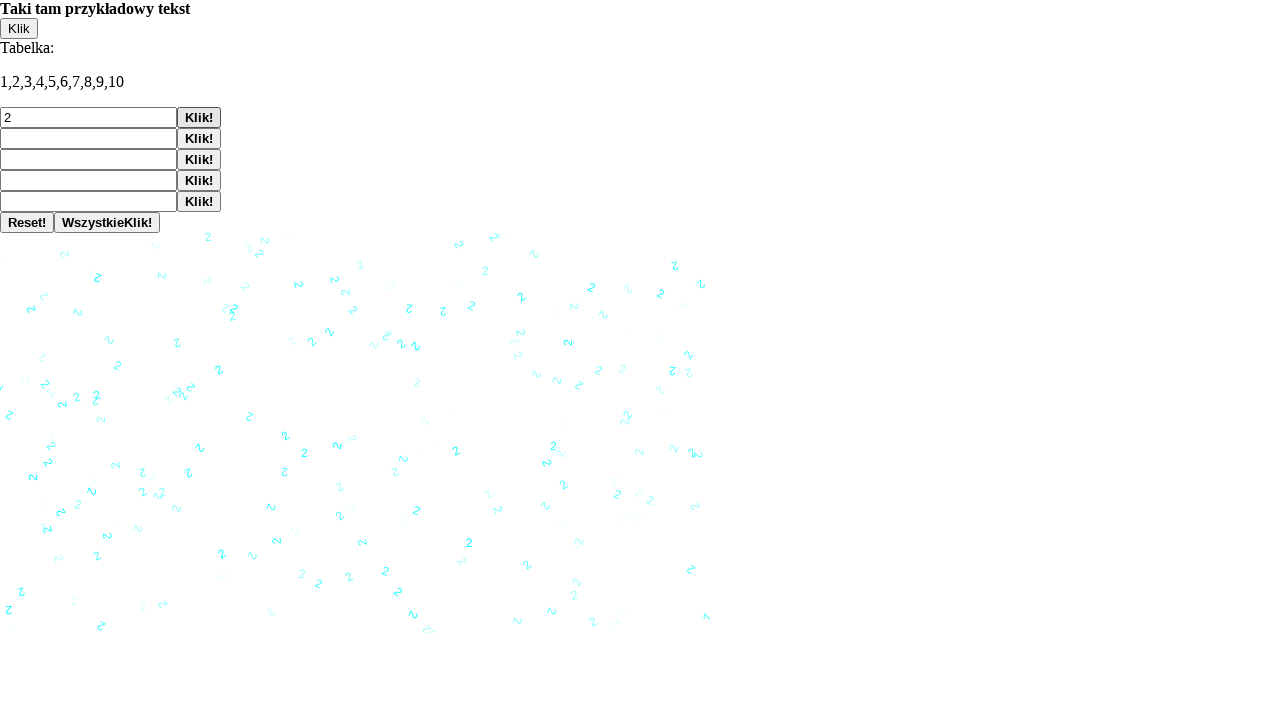

Clicked display table button to verify final accumulated data at (19, 28) on button
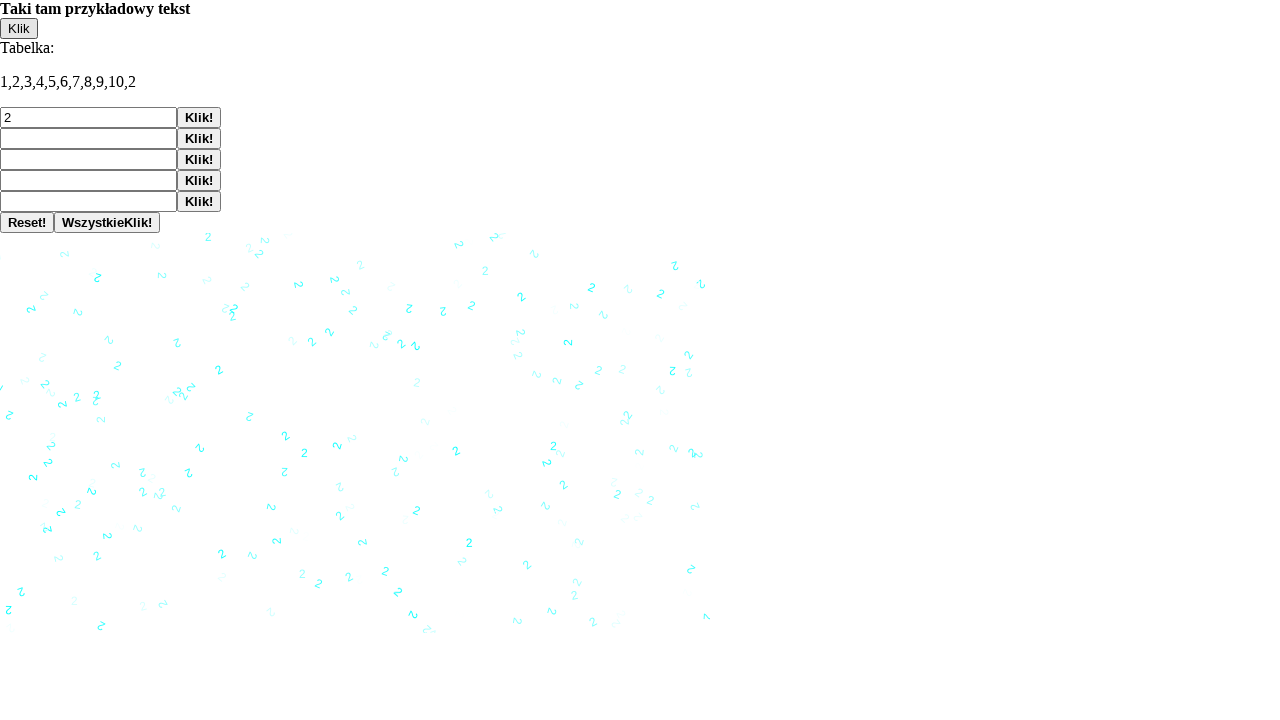

Verified text content matches expected value 'Taki tam przykładowy tekst'
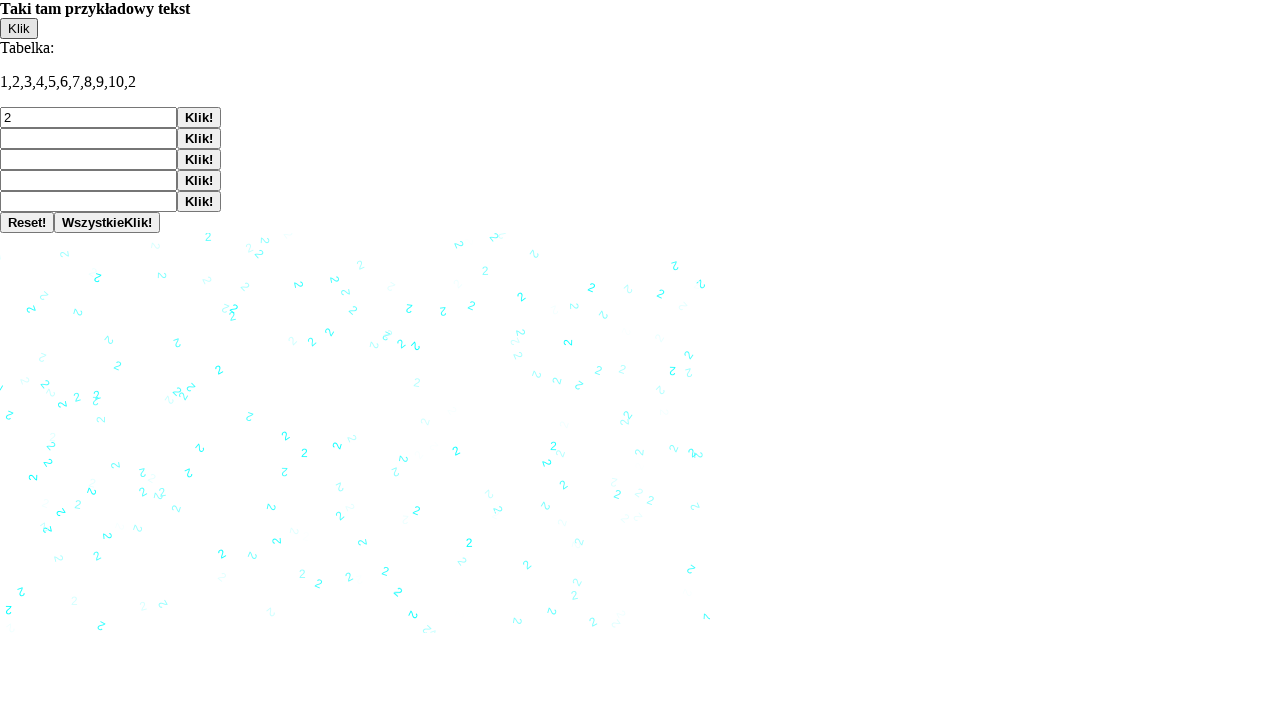

Verified table content matches expected accumulated values '1,2,3,4,5,6,7,8,9,10,2'
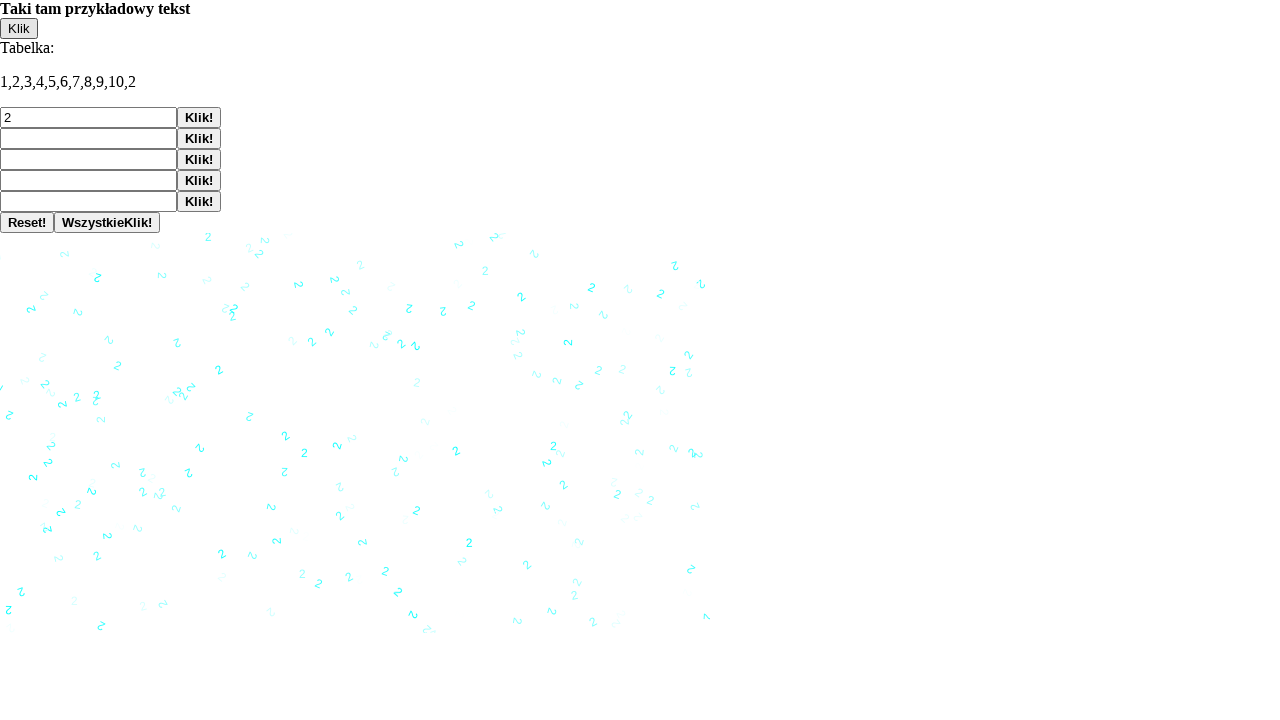

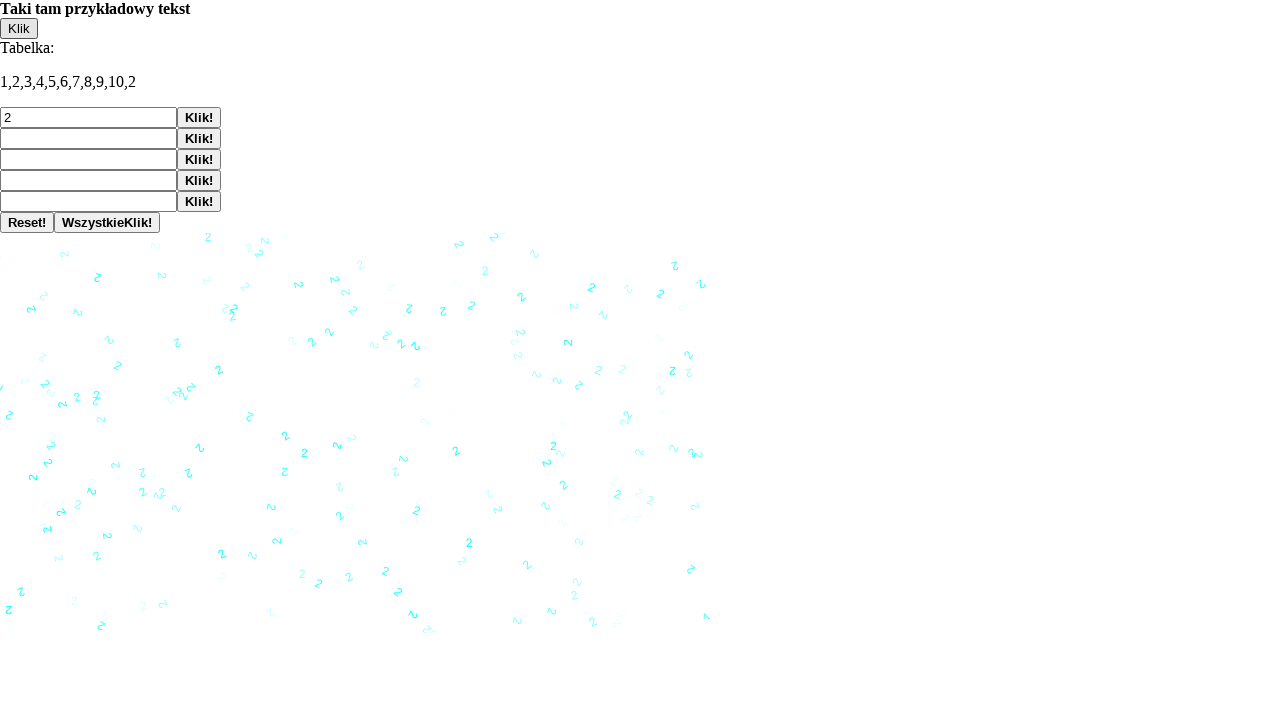